Tests a to-do app by adding 5 new items to the list, then marking all 10 items (5 existing + 5 new) as completed by clicking their checkboxes.

Starting URL: https://lambdatest.github.io/sample-todo-app/

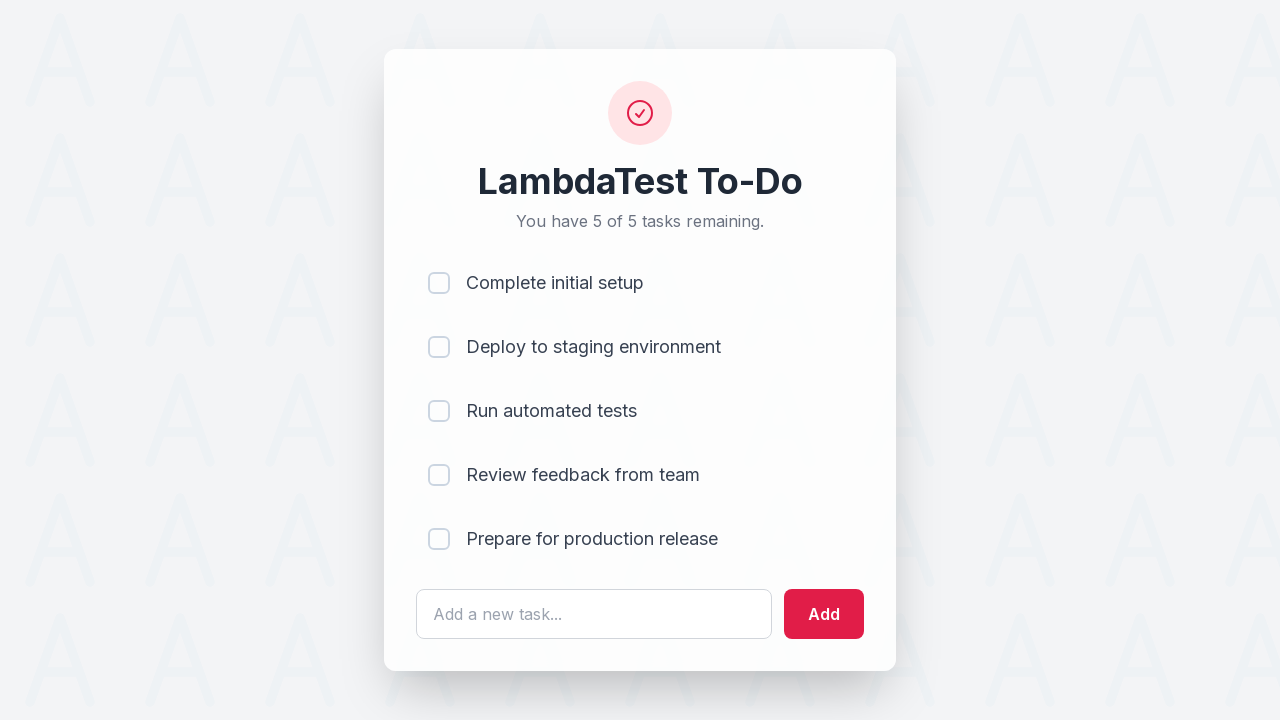

Waited for todo input field to load
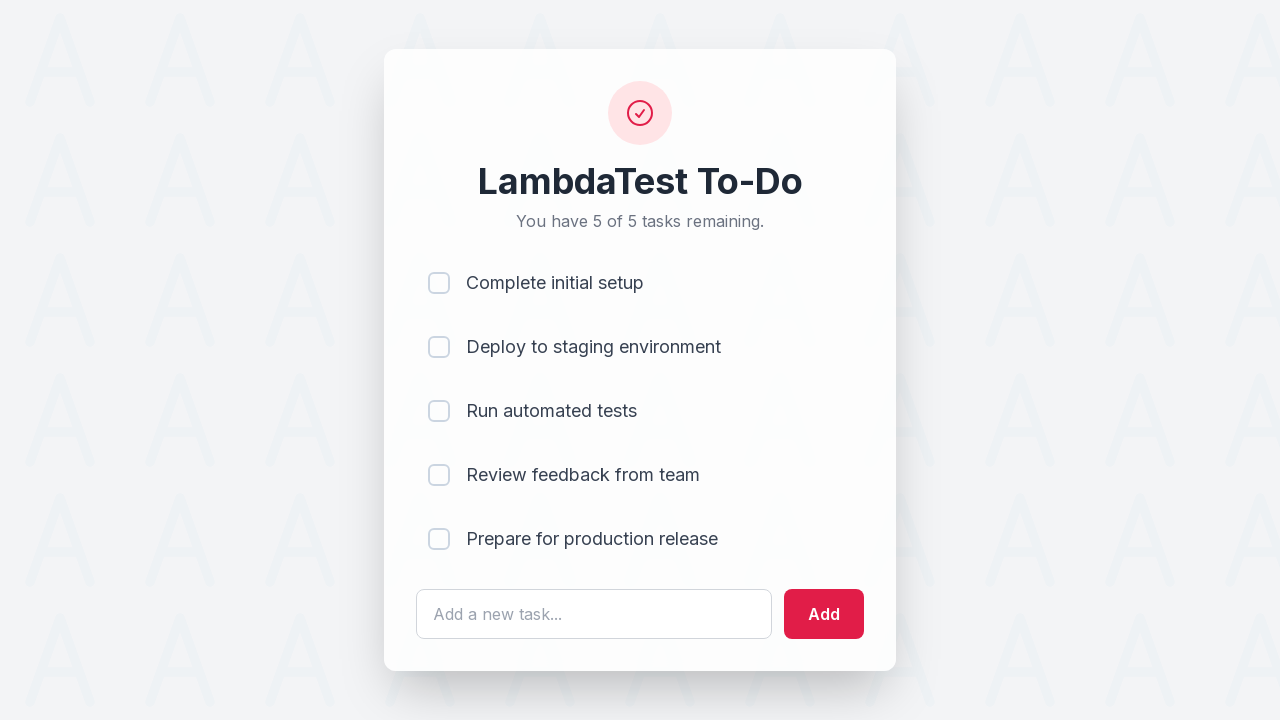

Clicked todo input field to add item 1 at (594, 614) on #sampletodotext
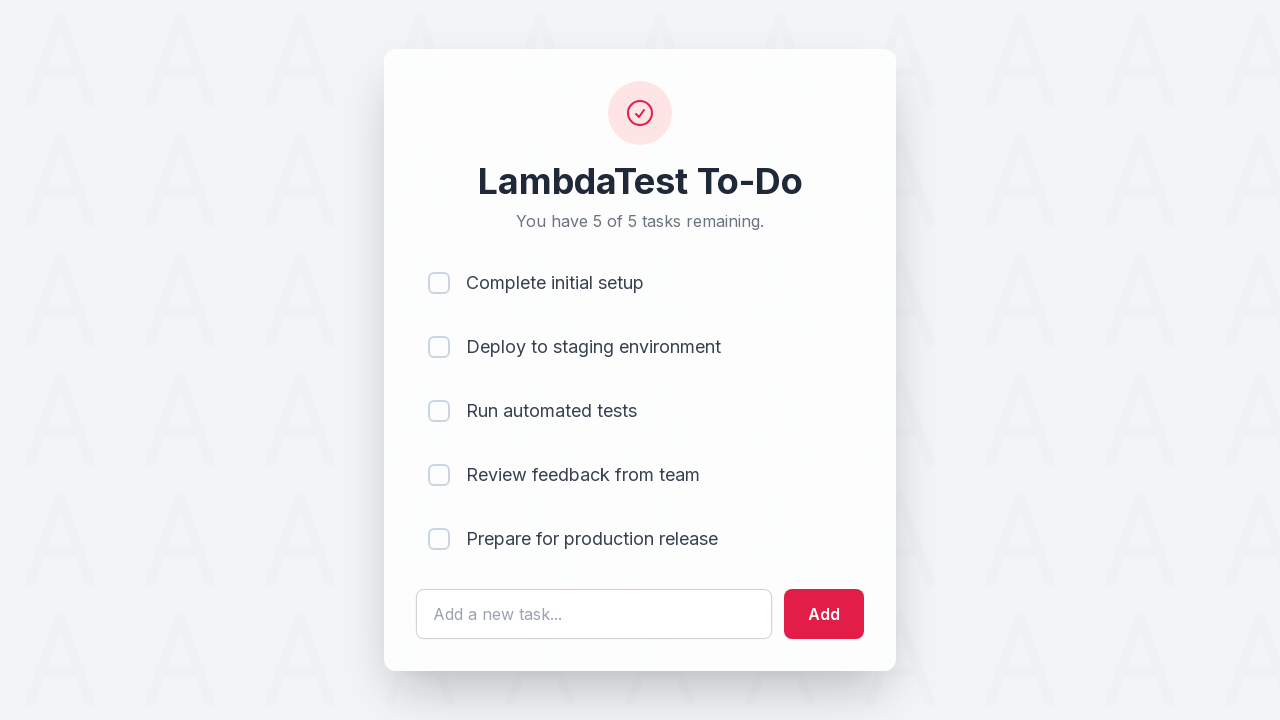

Filled input field with 'Adding a new item 1' on #sampletodotext
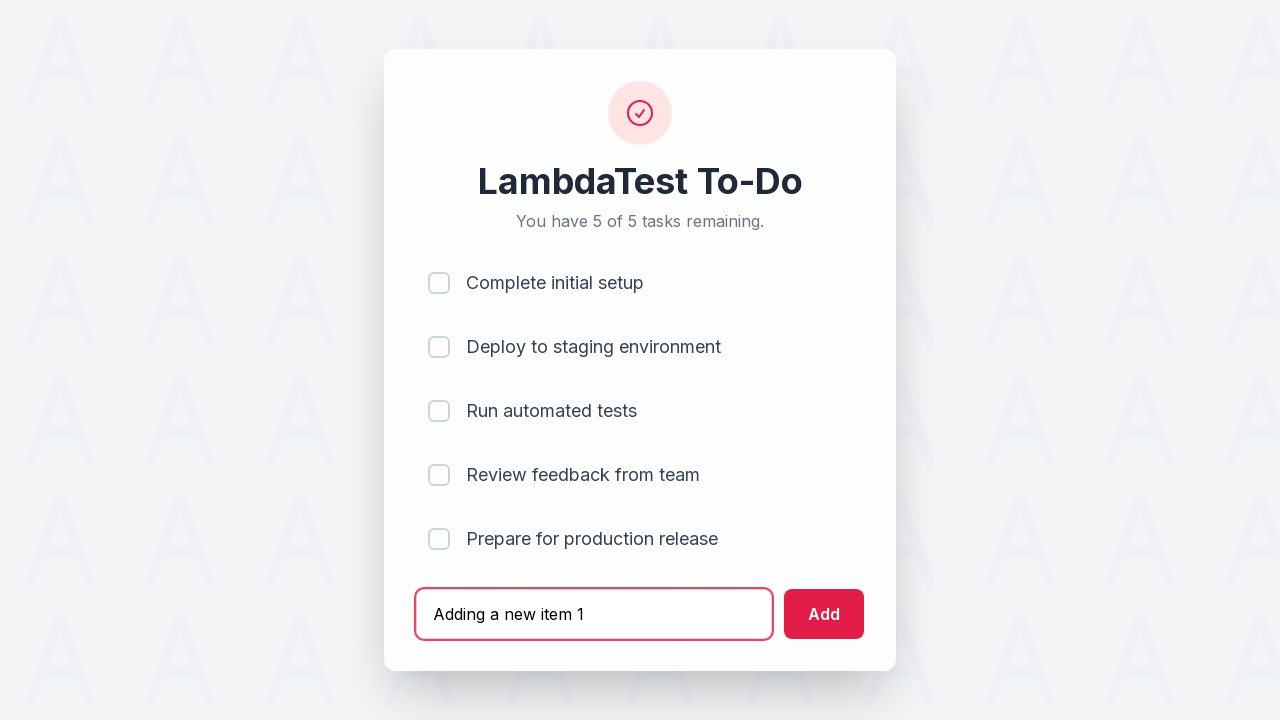

Pressed Enter to add item 1 to the list on #sampletodotext
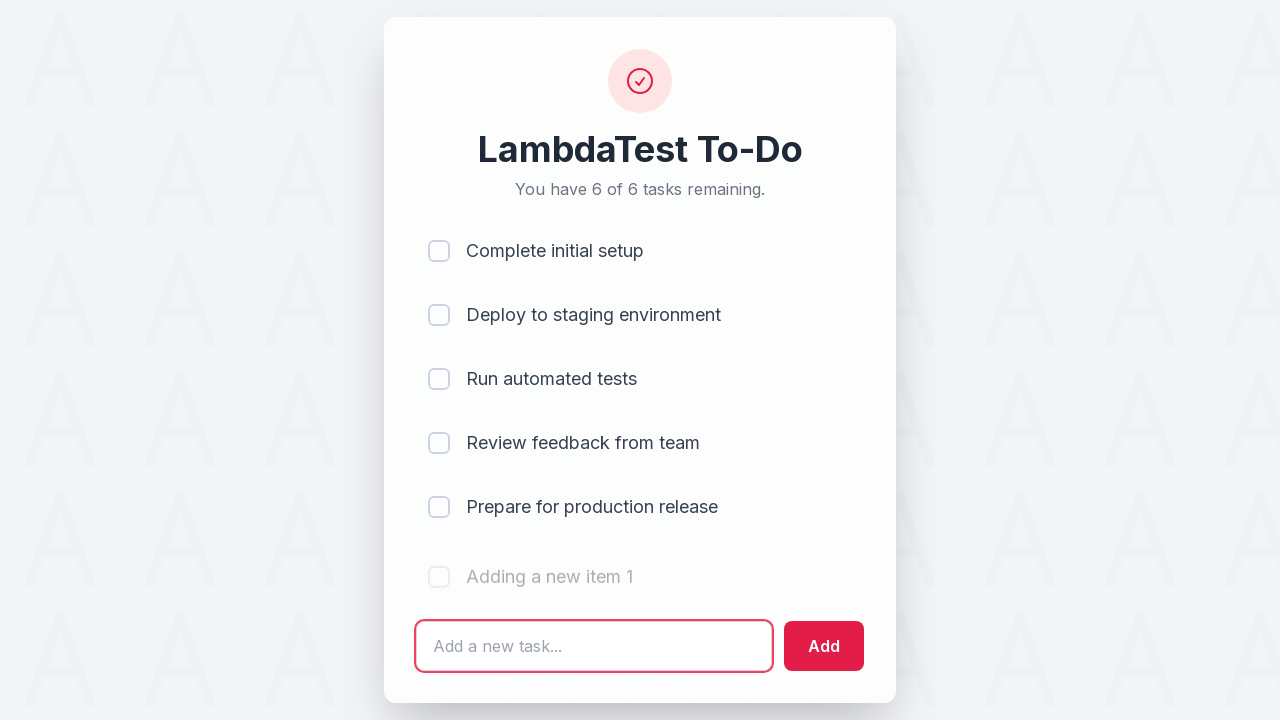

Waited 500ms after adding item 1
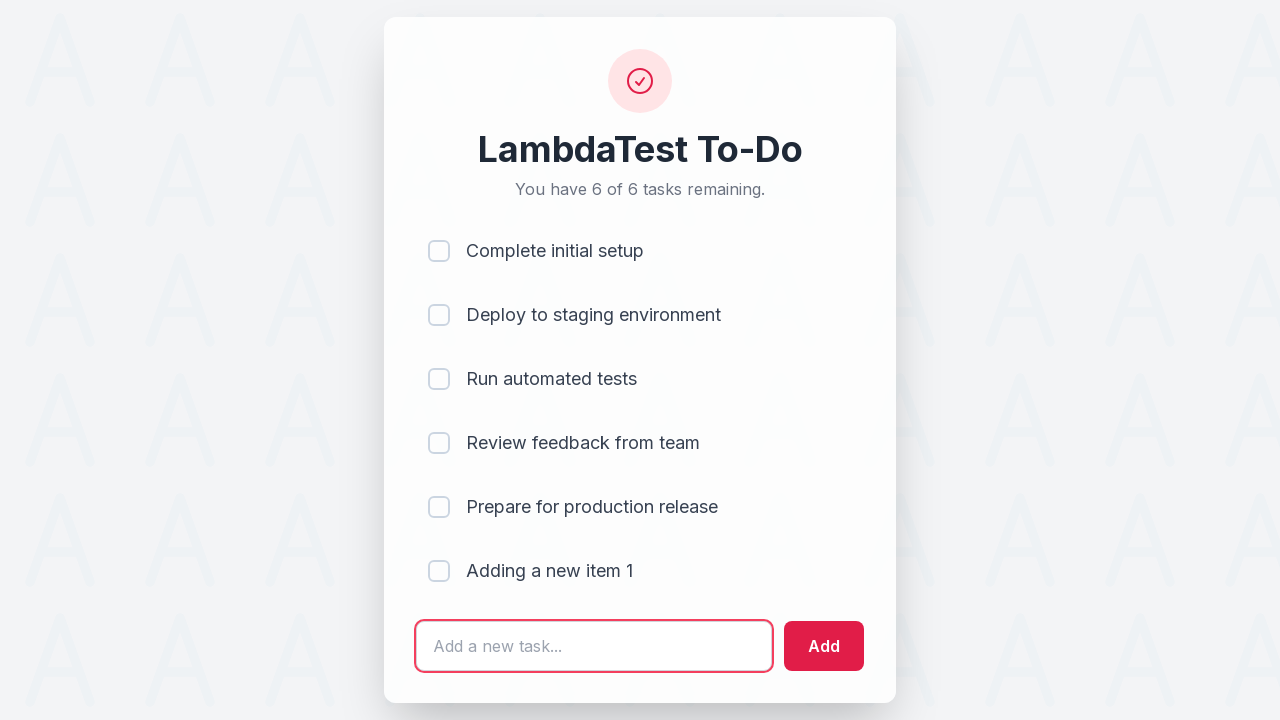

Clicked todo input field to add item 2 at (594, 646) on #sampletodotext
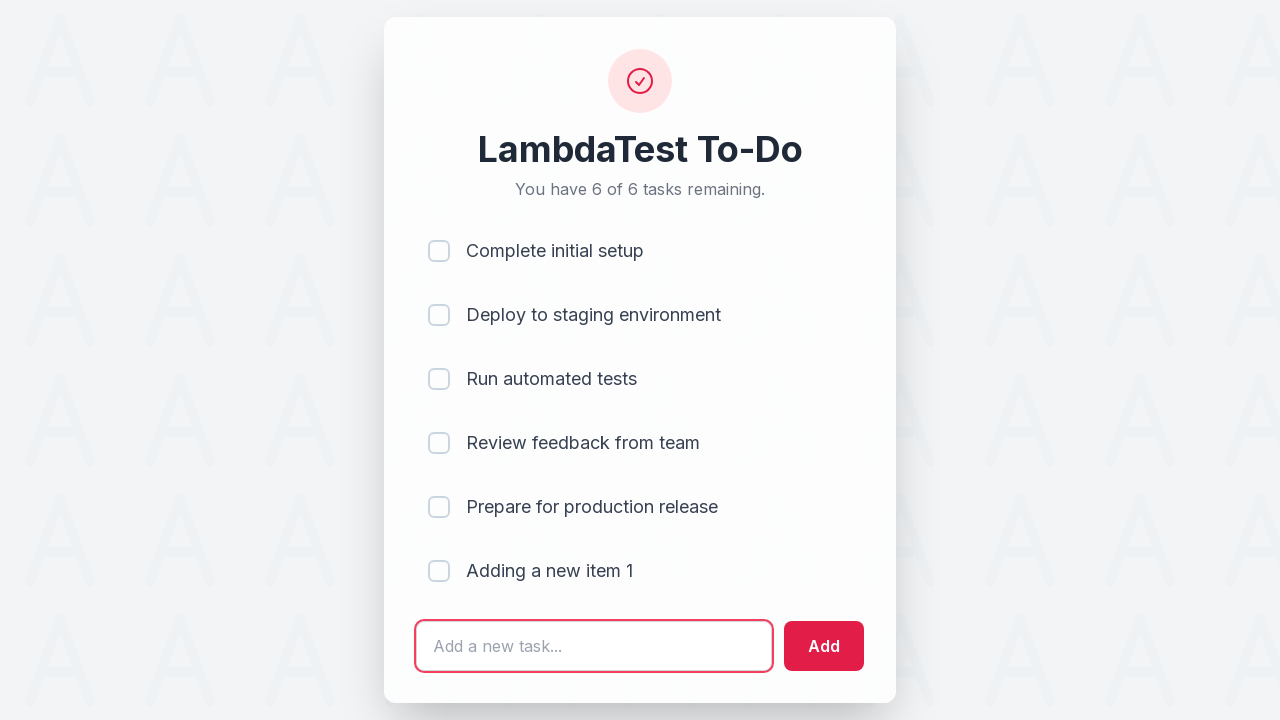

Filled input field with 'Adding a new item 2' on #sampletodotext
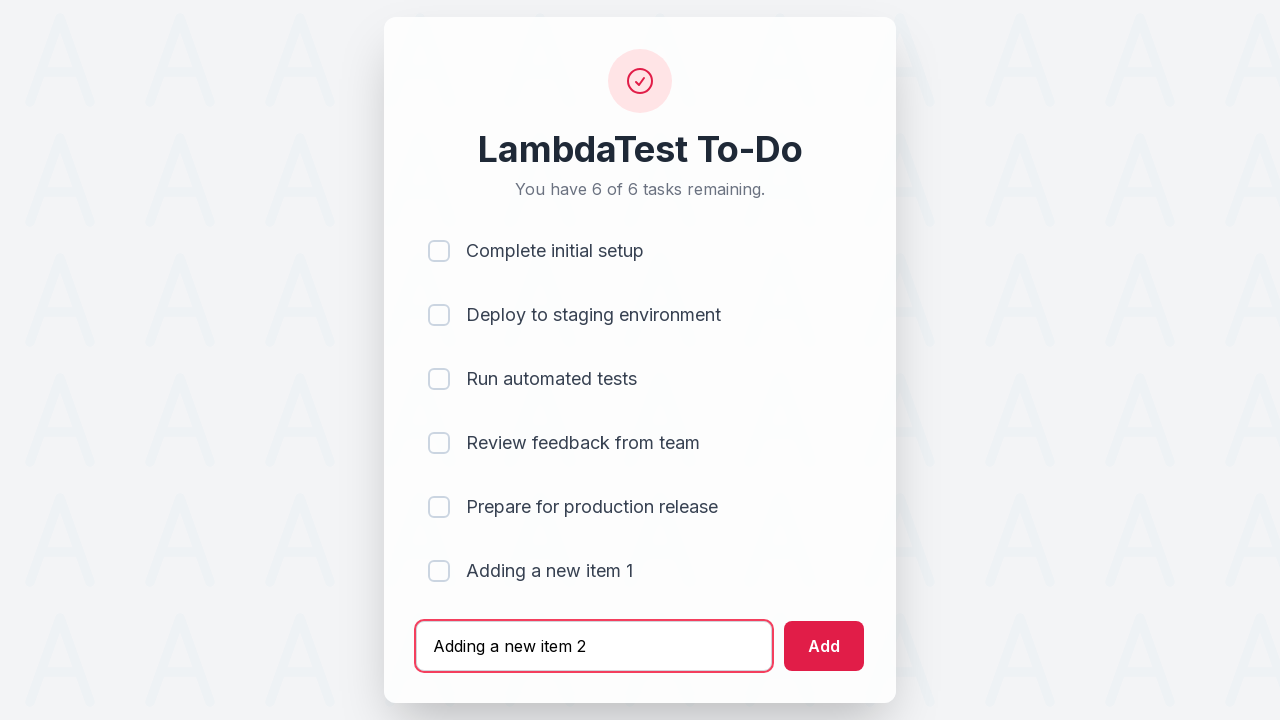

Pressed Enter to add item 2 to the list on #sampletodotext
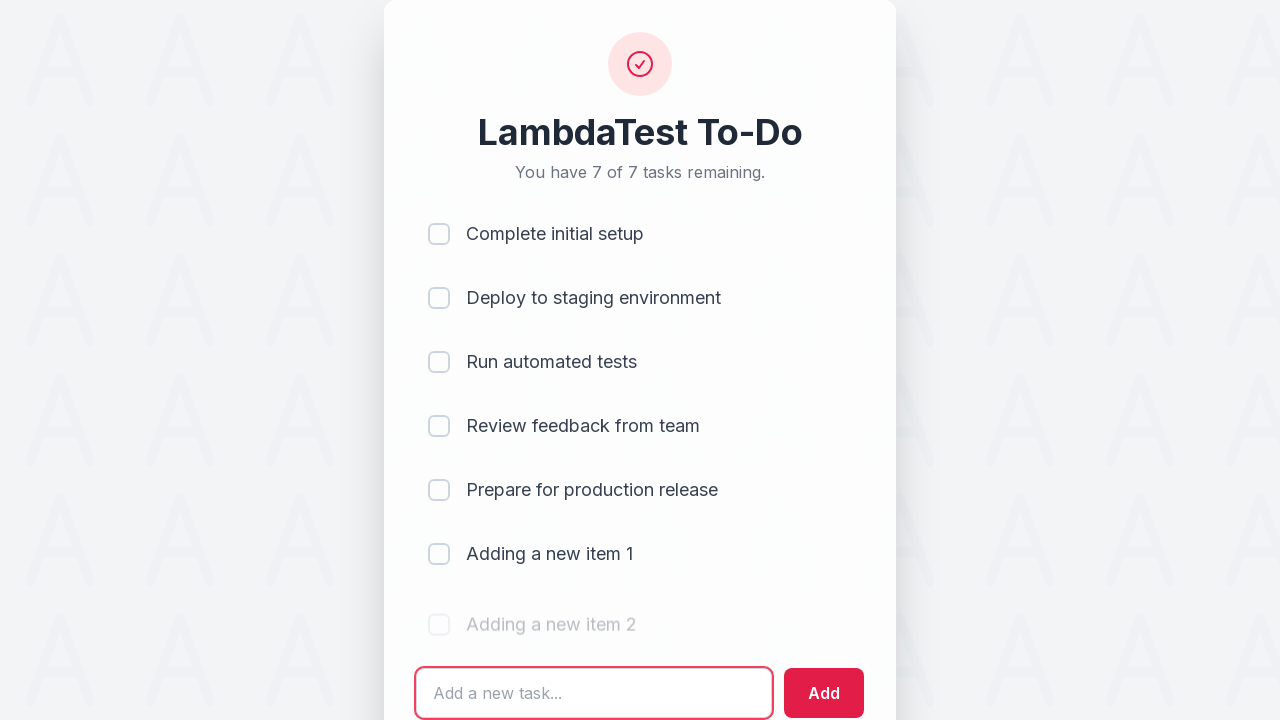

Waited 500ms after adding item 2
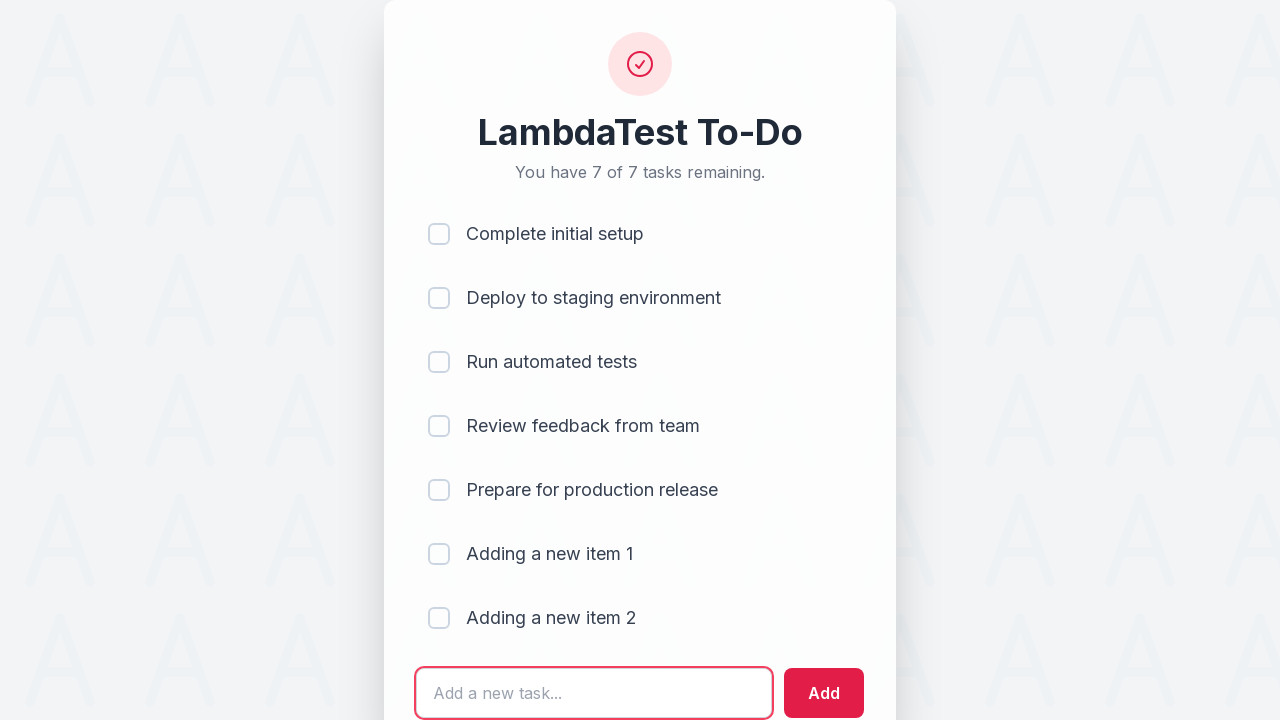

Clicked todo input field to add item 3 at (594, 693) on #sampletodotext
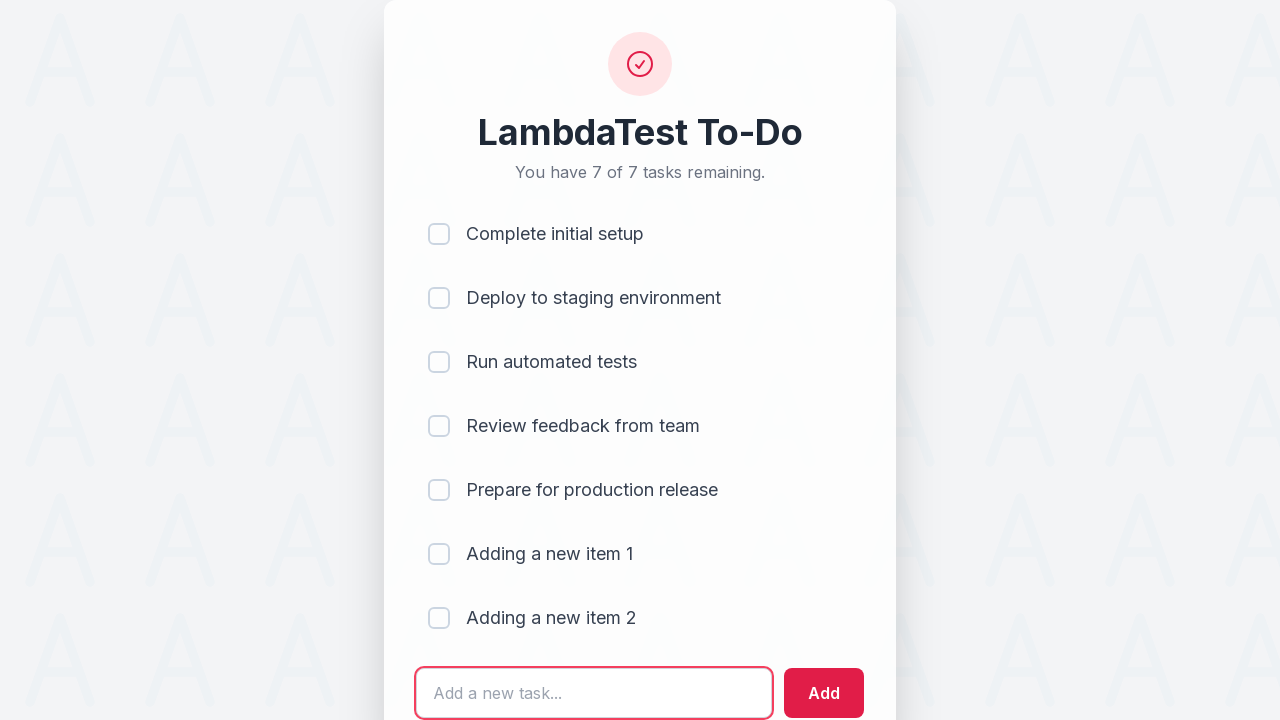

Filled input field with 'Adding a new item 3' on #sampletodotext
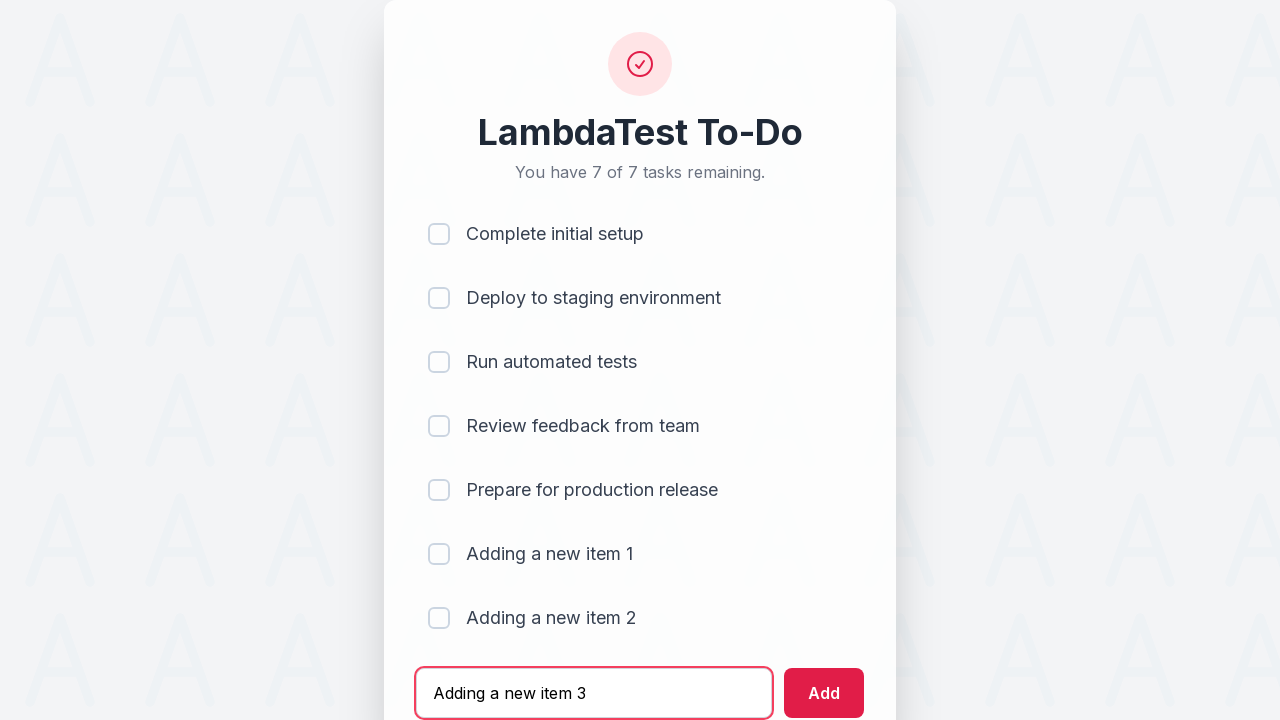

Pressed Enter to add item 3 to the list on #sampletodotext
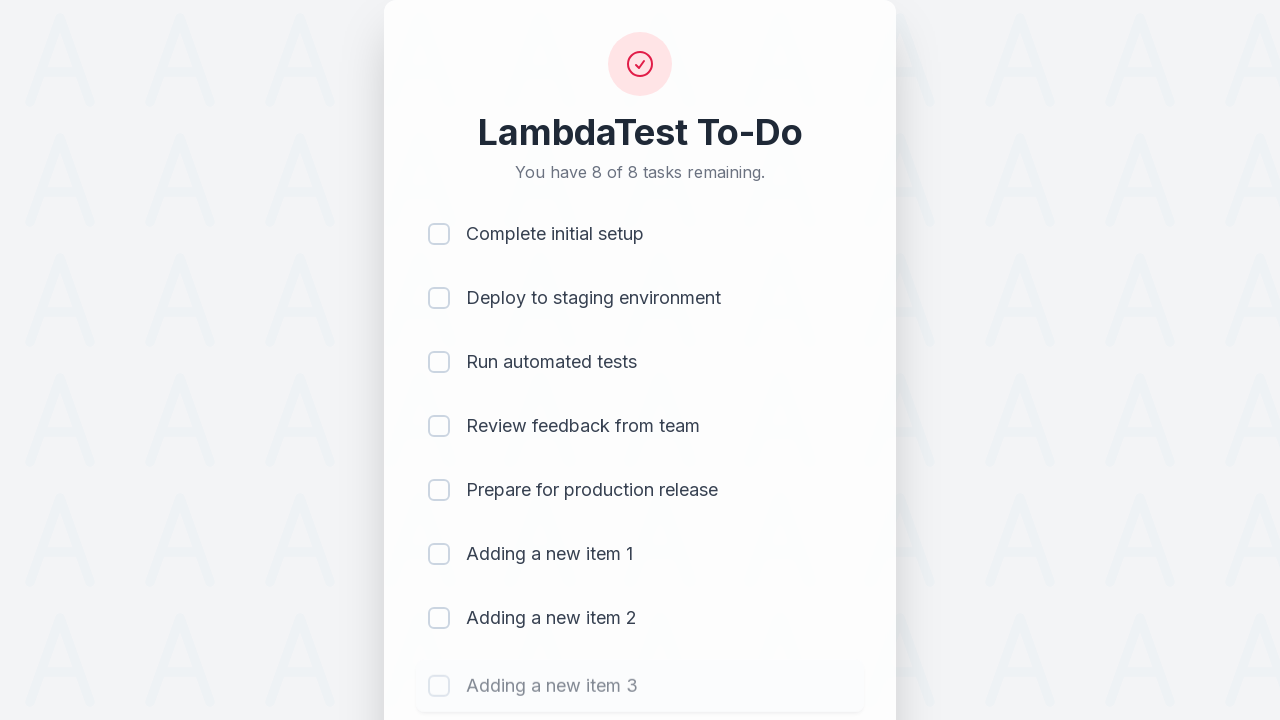

Waited 500ms after adding item 3
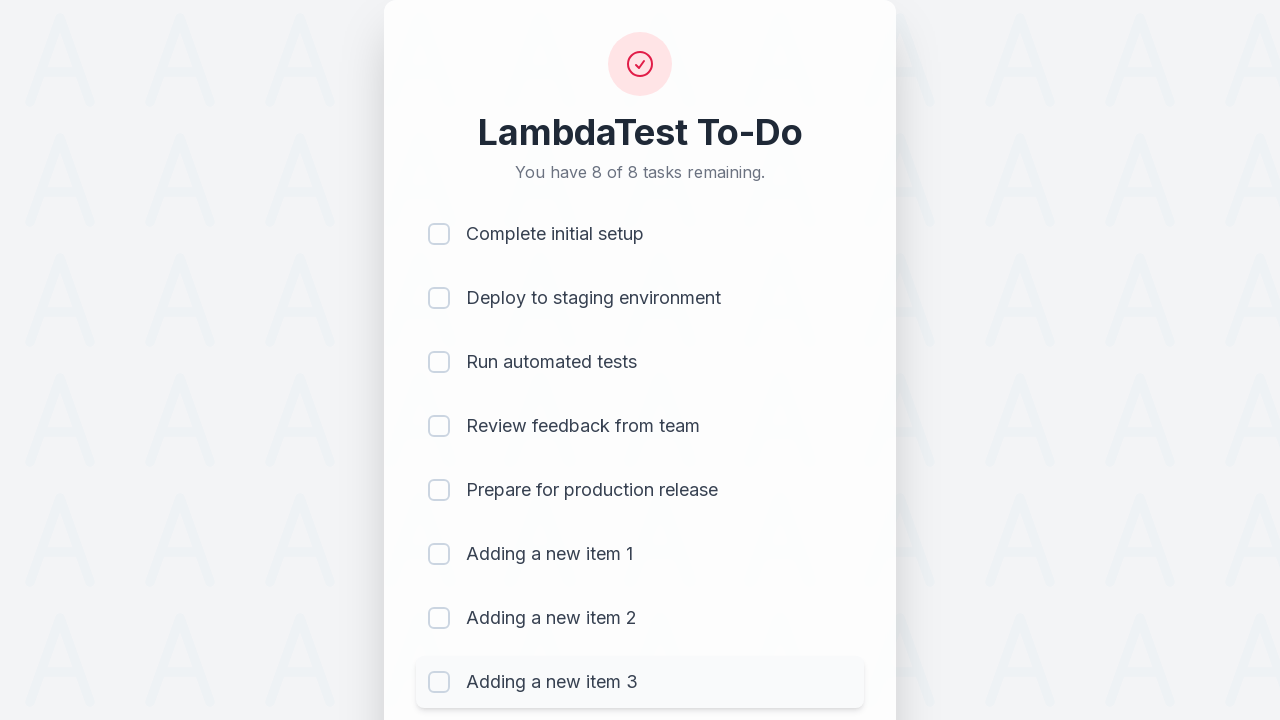

Clicked todo input field to add item 4 at (594, 663) on #sampletodotext
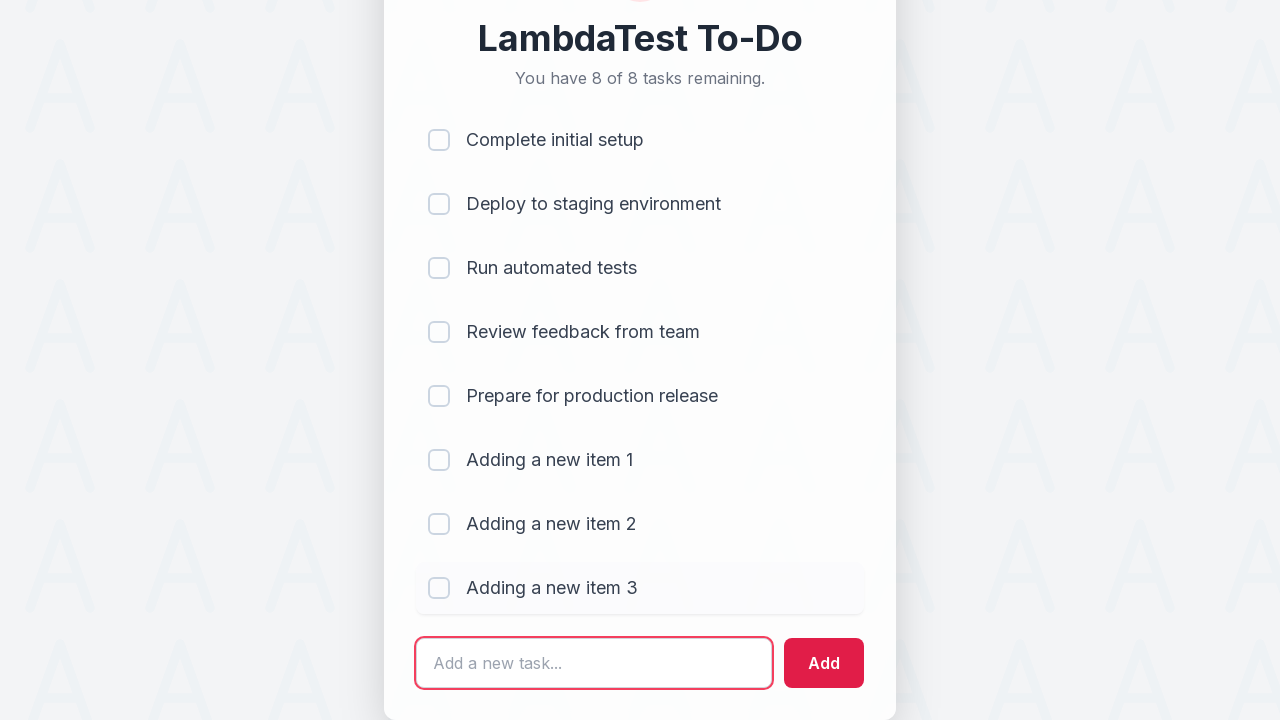

Filled input field with 'Adding a new item 4' on #sampletodotext
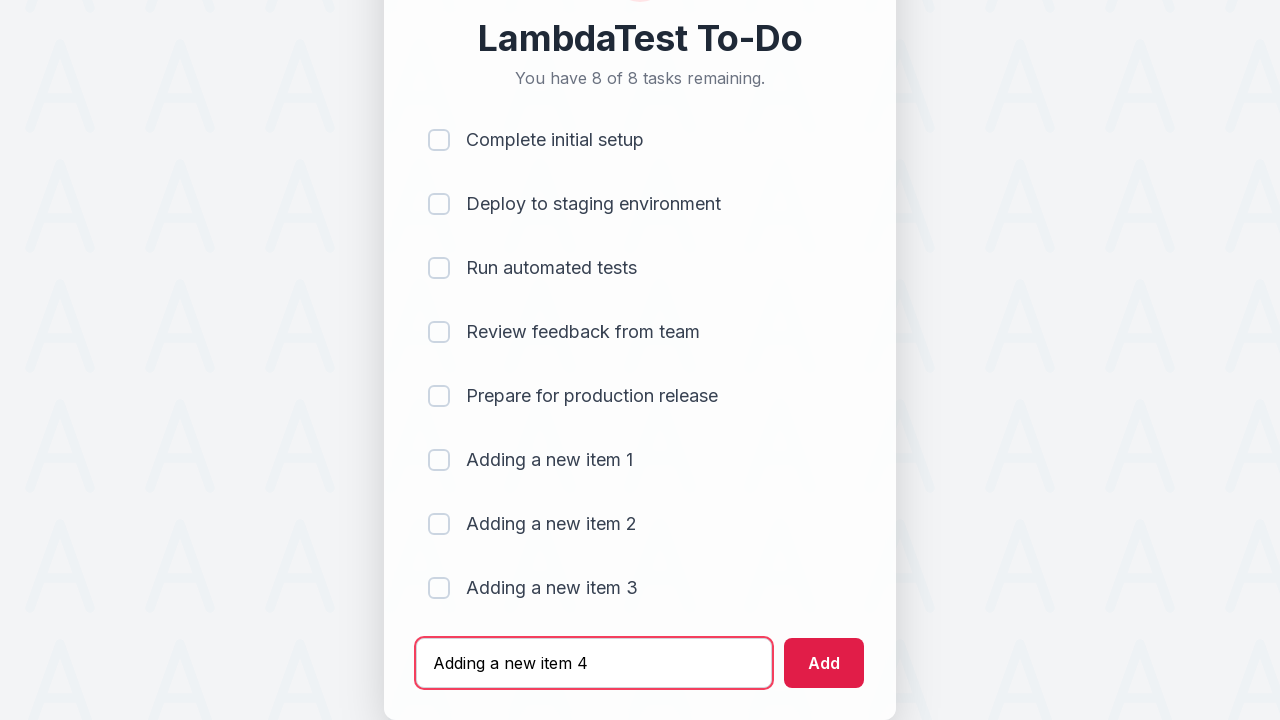

Pressed Enter to add item 4 to the list on #sampletodotext
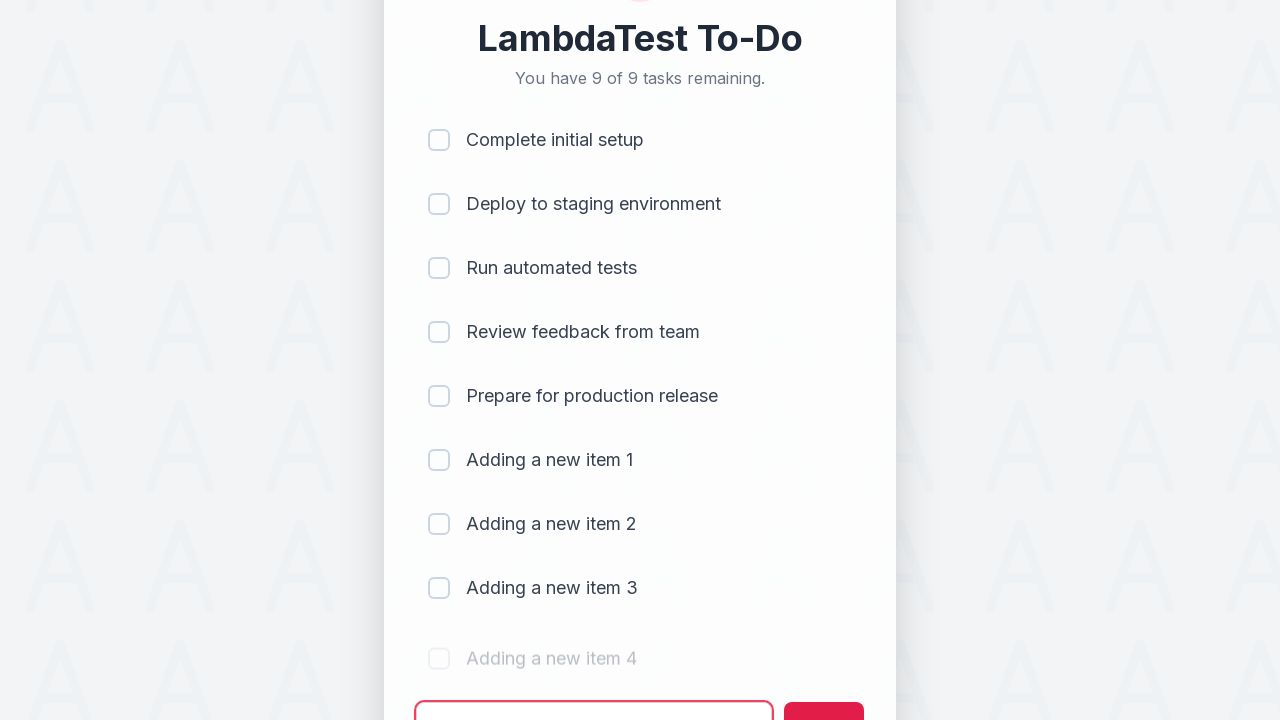

Waited 500ms after adding item 4
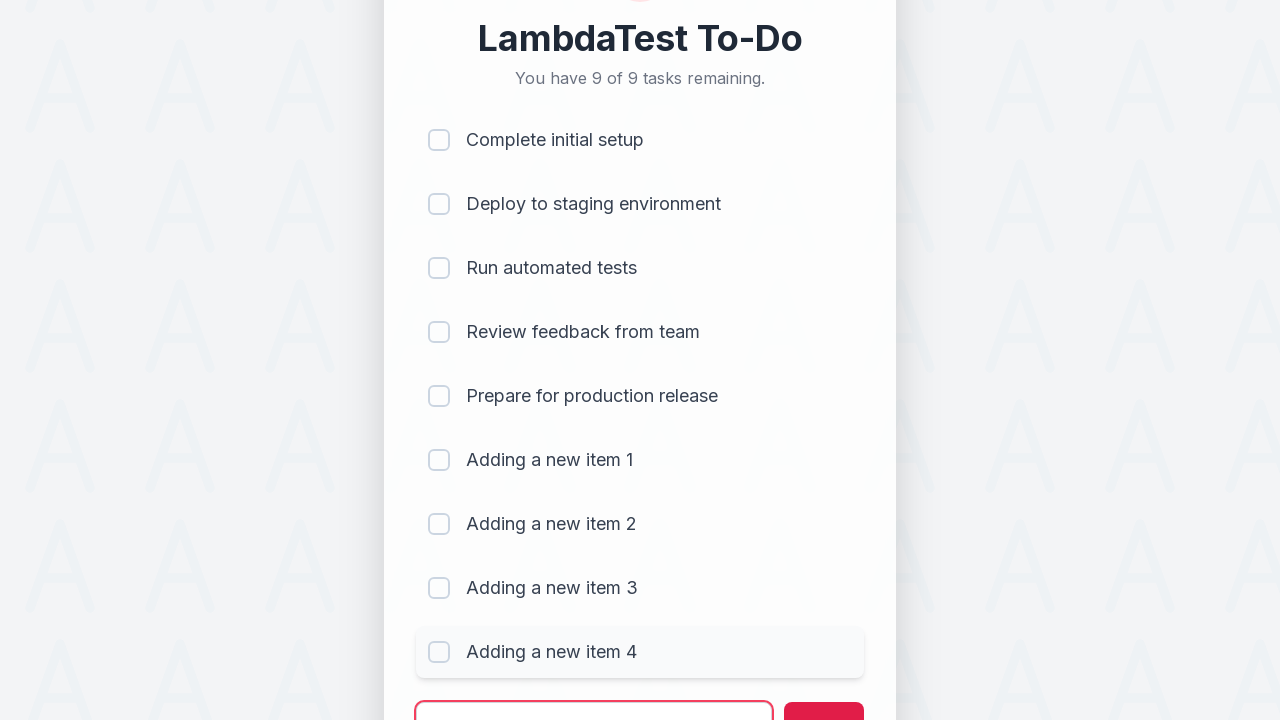

Clicked todo input field to add item 5 at (594, 695) on #sampletodotext
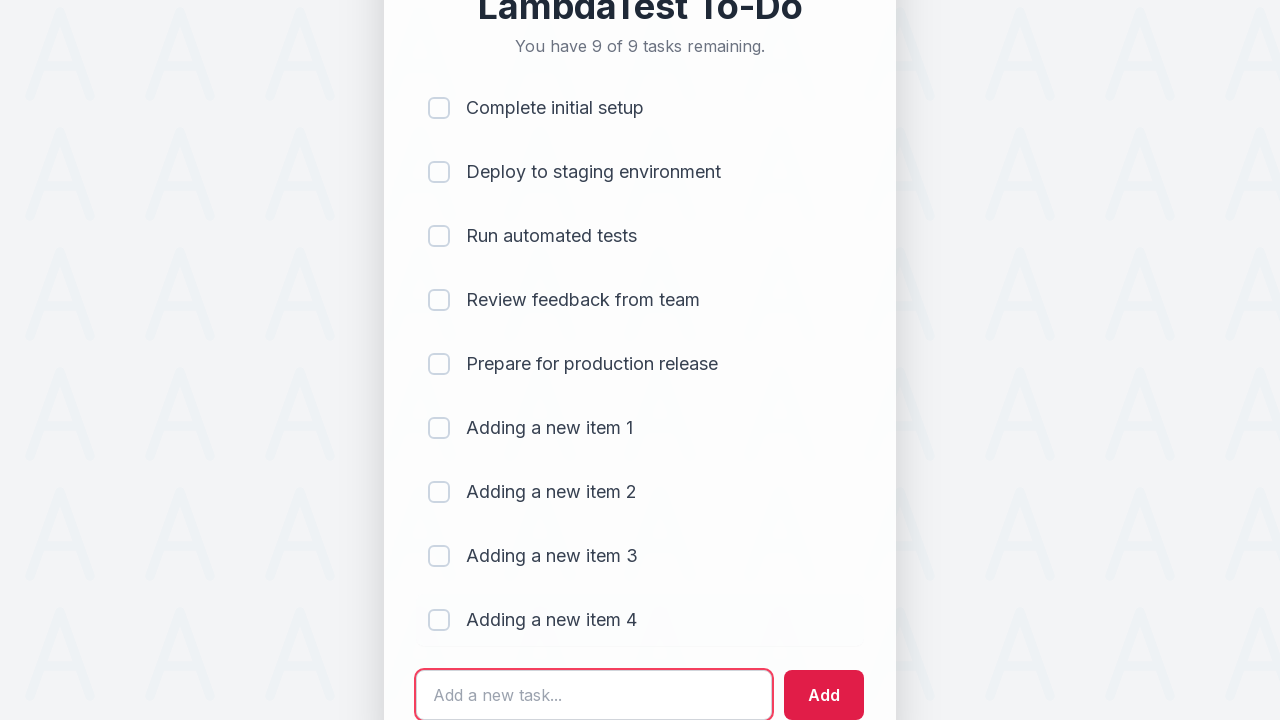

Filled input field with 'Adding a new item 5' on #sampletodotext
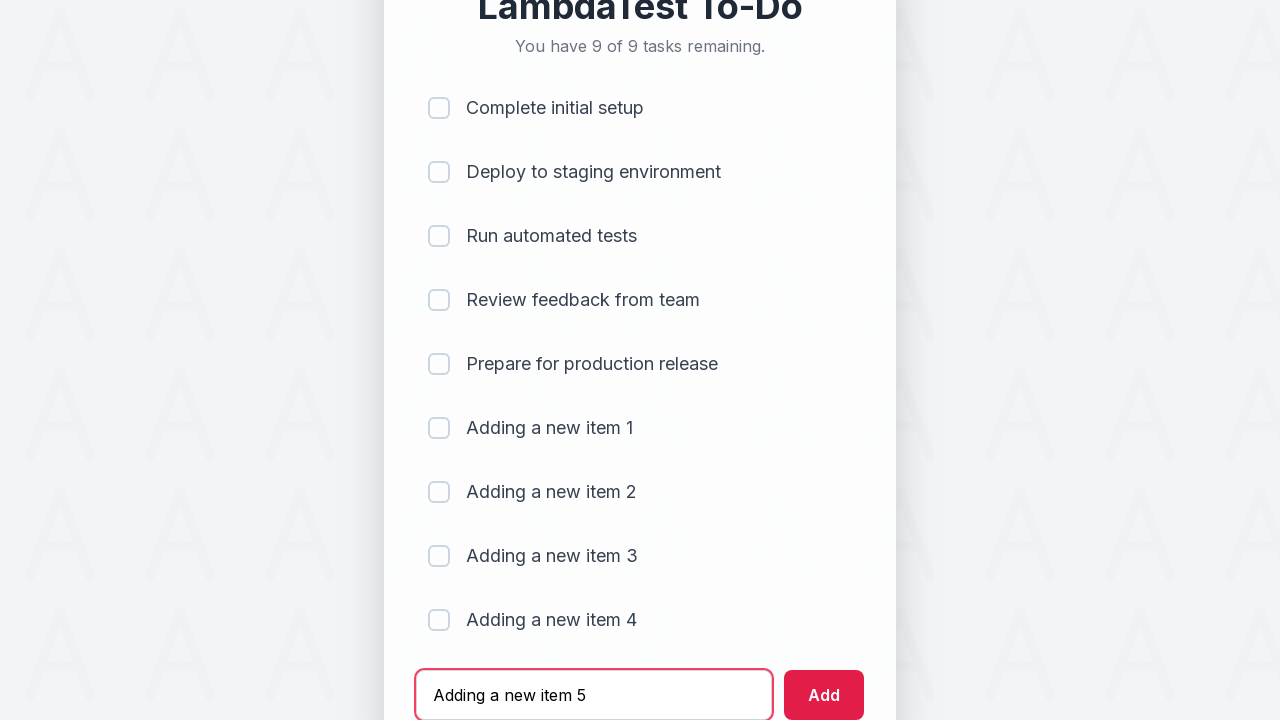

Pressed Enter to add item 5 to the list on #sampletodotext
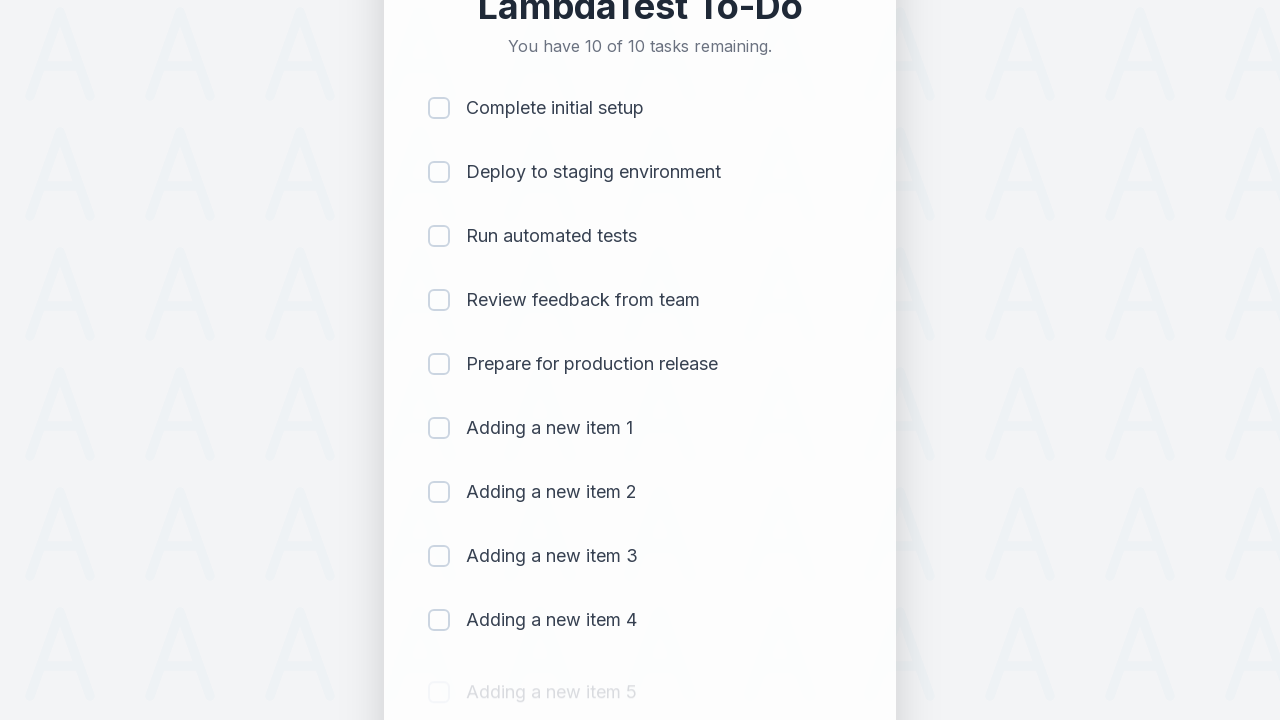

Waited 500ms after adding item 5
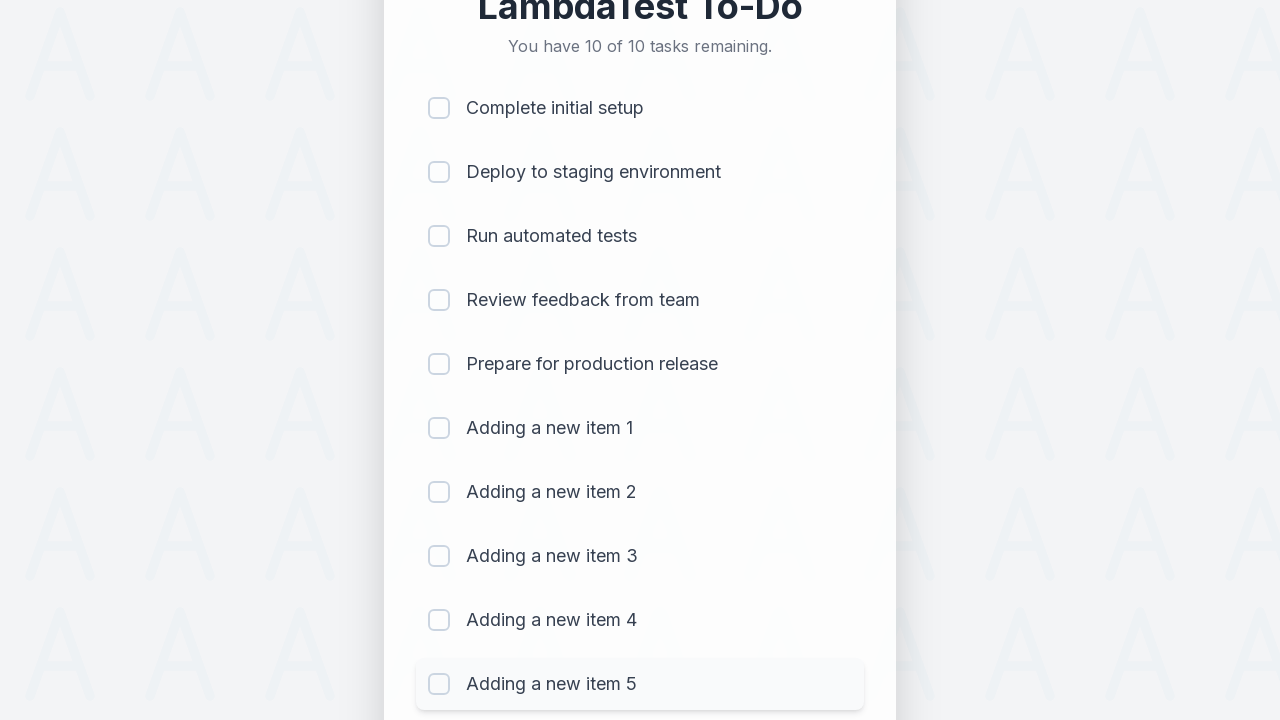

Clicked checkbox for item 1 to mark it as completed at (439, 108) on (//input[@type='checkbox'])[1]
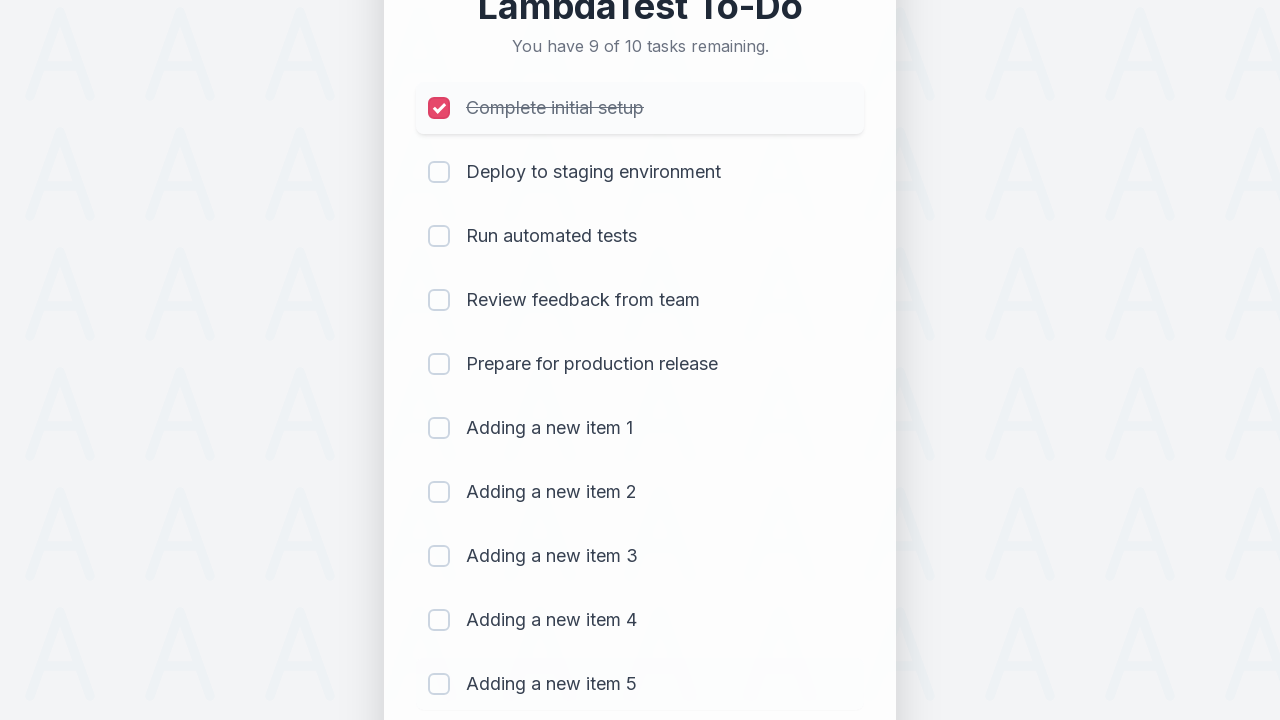

Waited 500ms after marking item 1 as completed
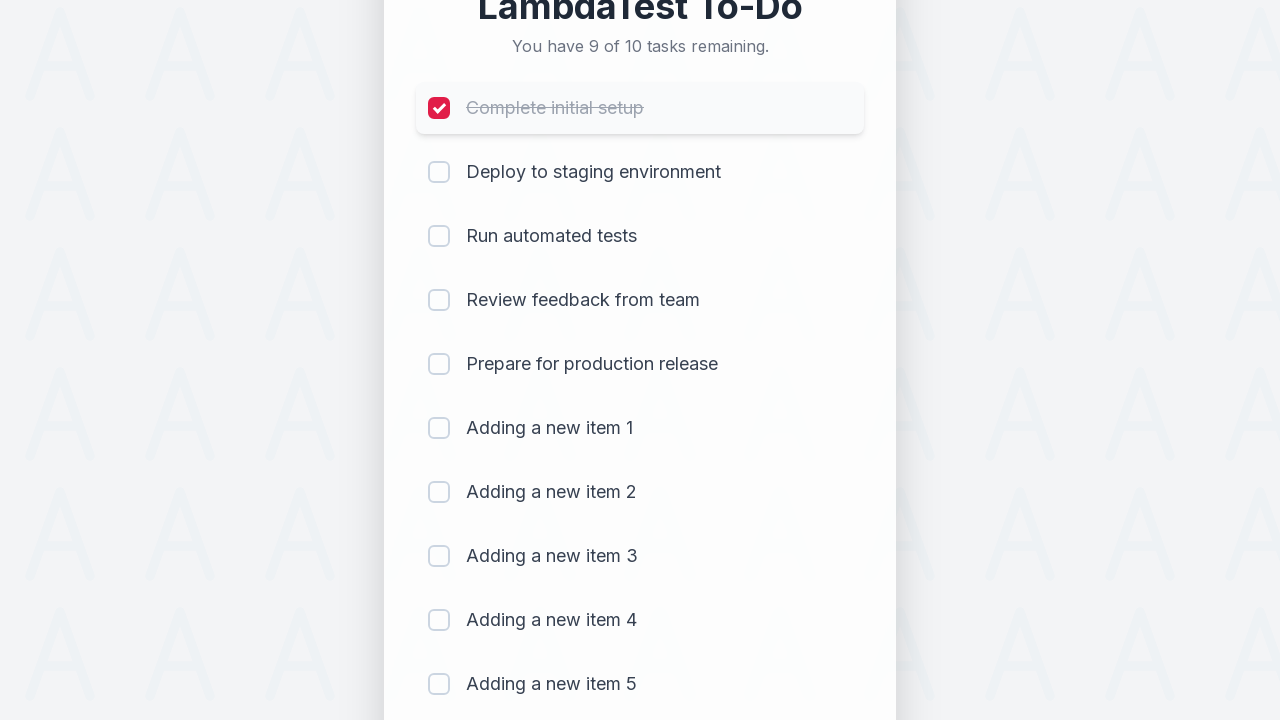

Clicked checkbox for item 2 to mark it as completed at (439, 172) on (//input[@type='checkbox'])[2]
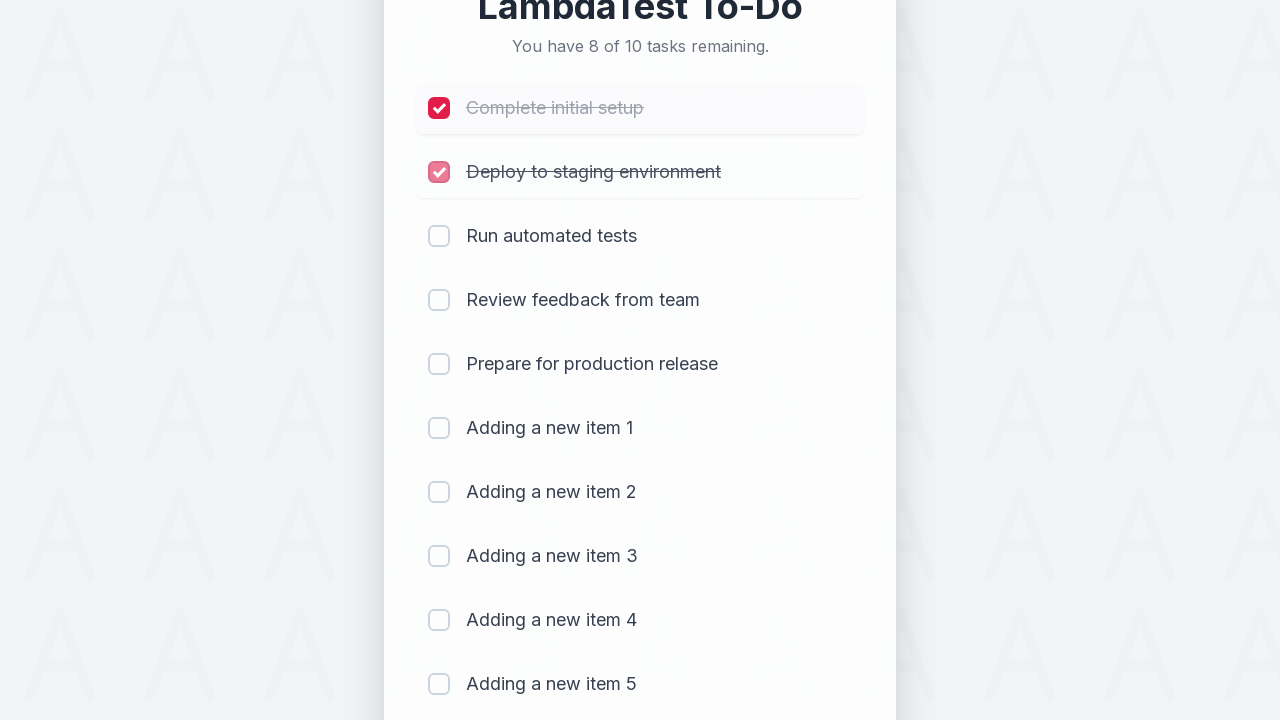

Waited 500ms after marking item 2 as completed
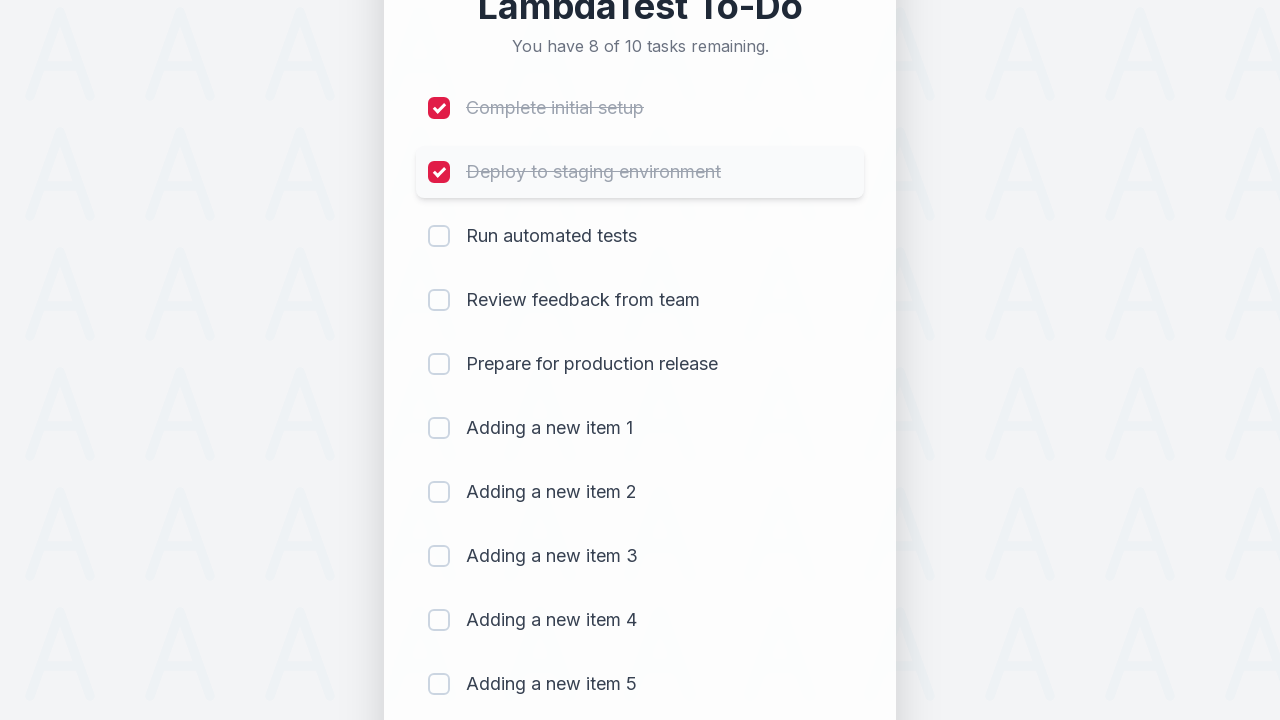

Clicked checkbox for item 3 to mark it as completed at (439, 236) on (//input[@type='checkbox'])[3]
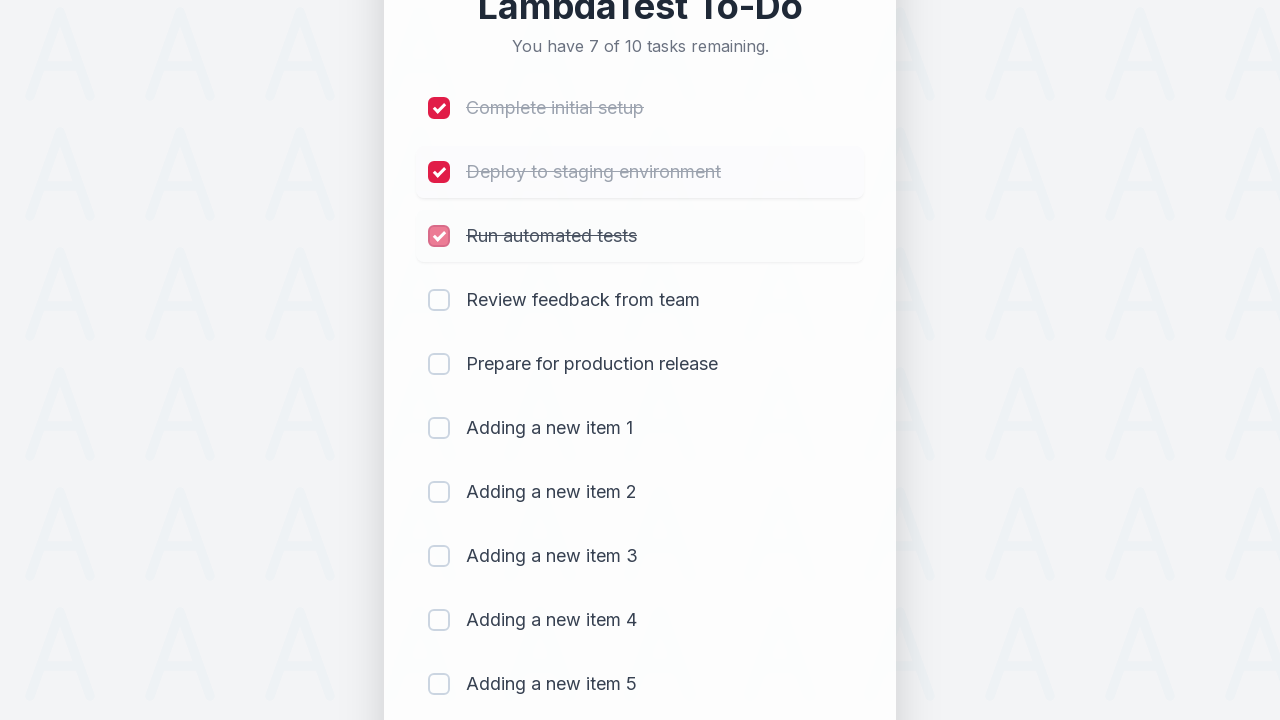

Waited 500ms after marking item 3 as completed
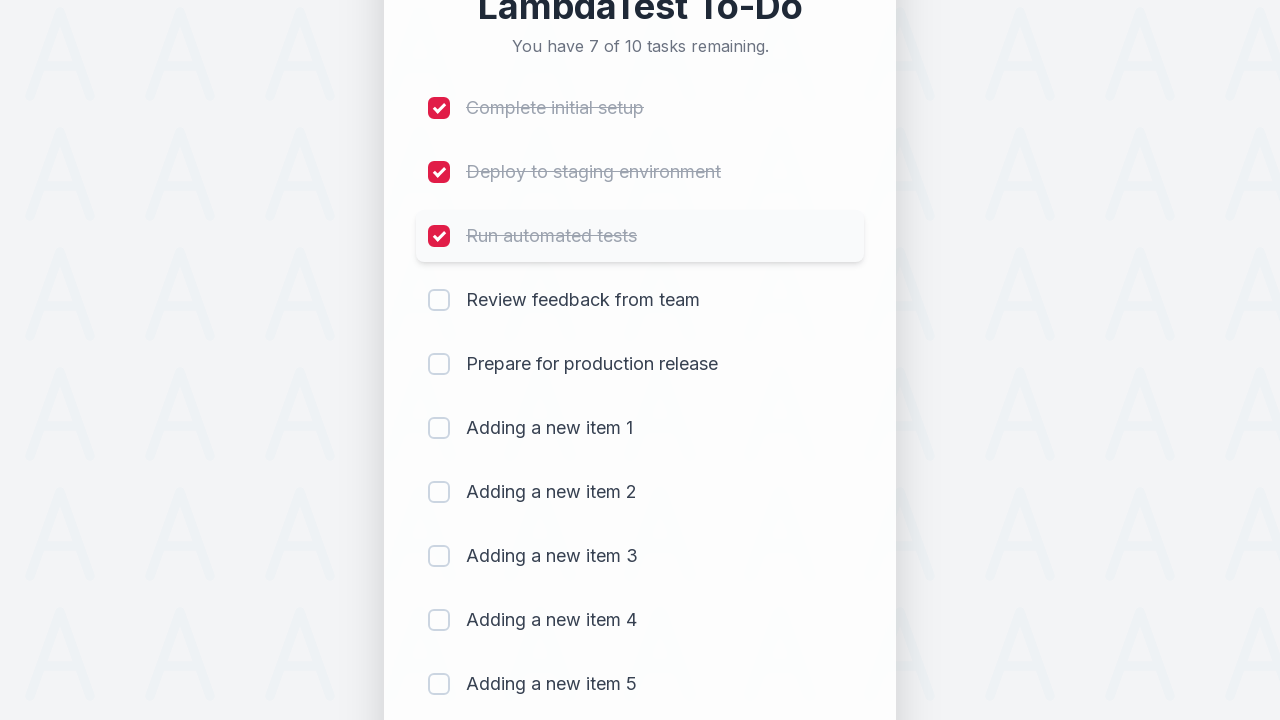

Clicked checkbox for item 4 to mark it as completed at (439, 300) on (//input[@type='checkbox'])[4]
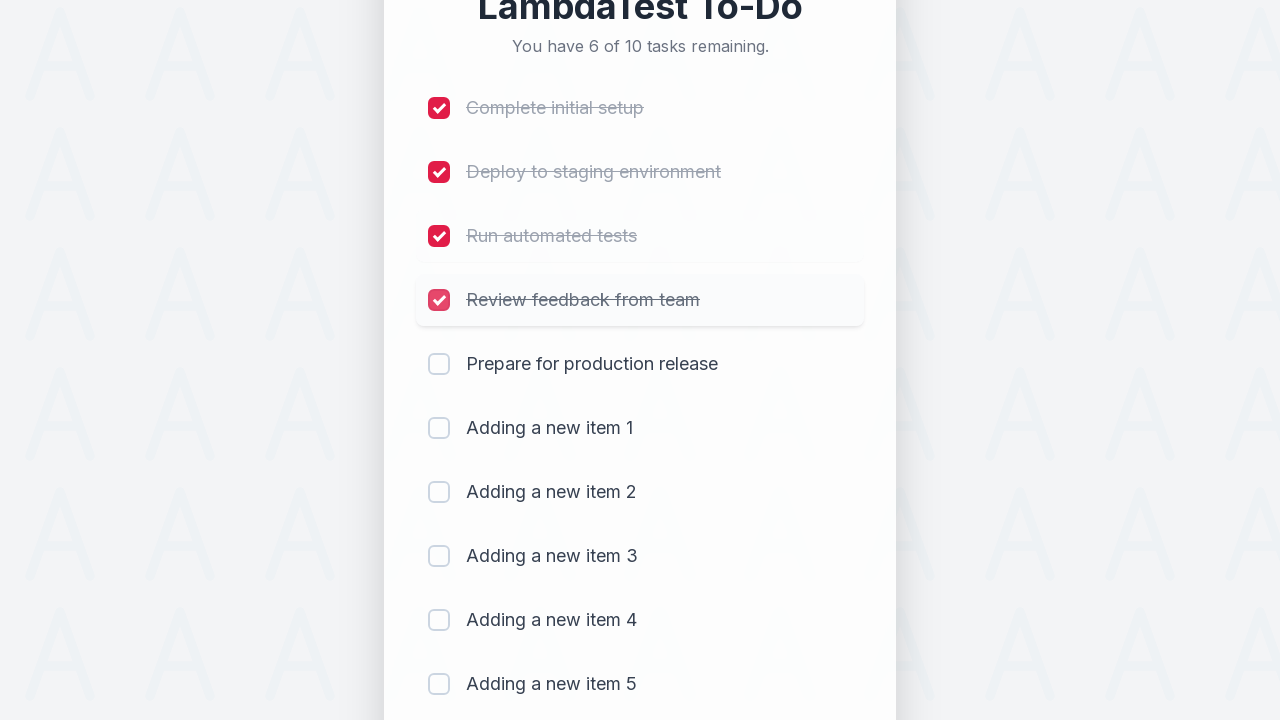

Waited 500ms after marking item 4 as completed
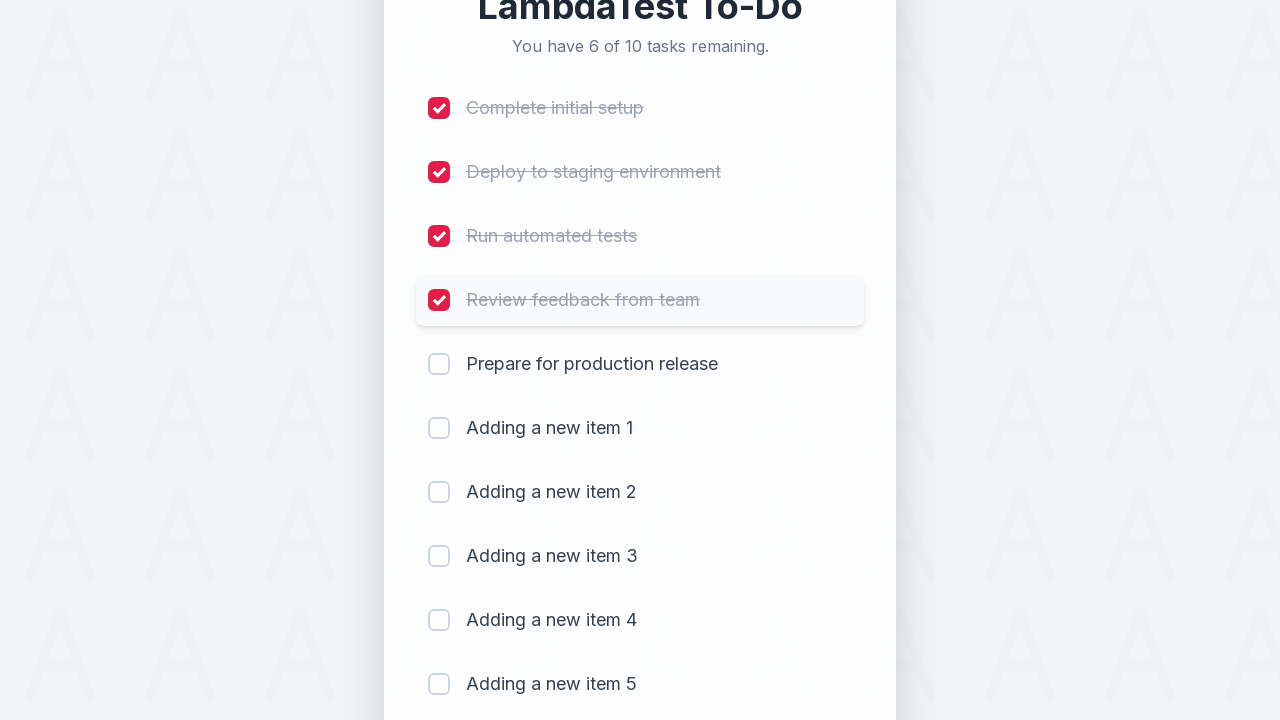

Clicked checkbox for item 5 to mark it as completed at (439, 364) on (//input[@type='checkbox'])[5]
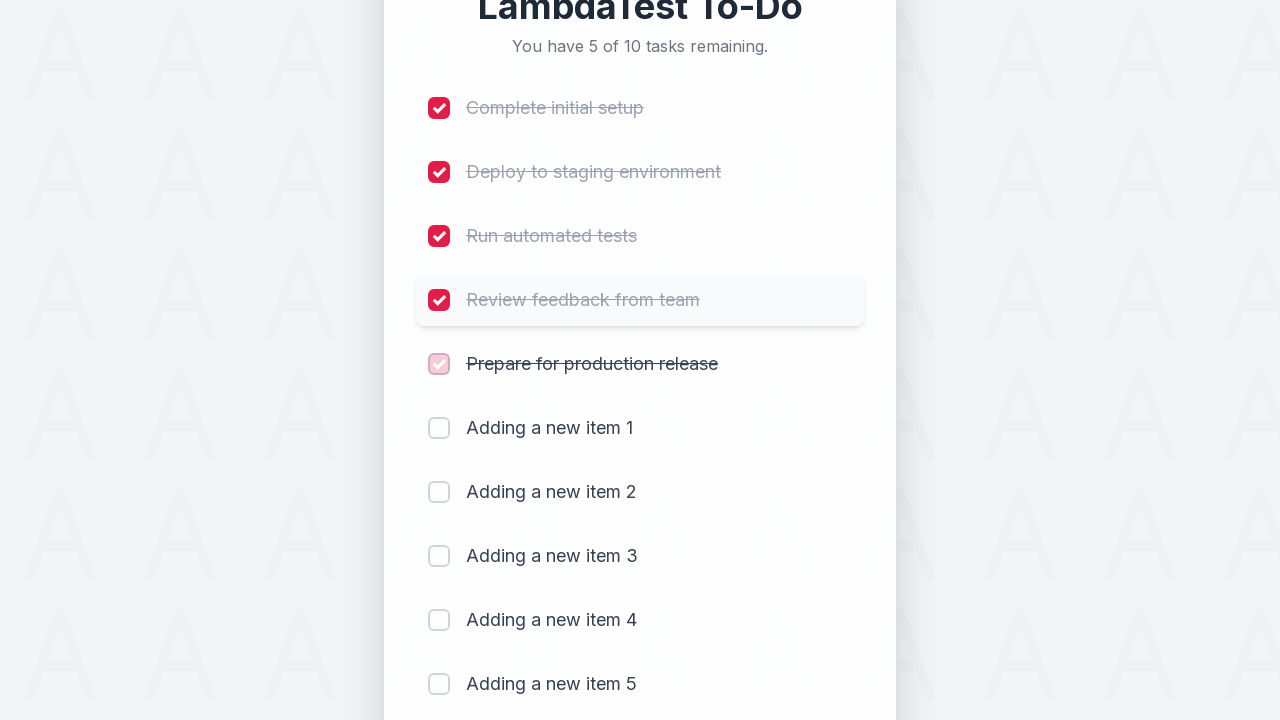

Waited 500ms after marking item 5 as completed
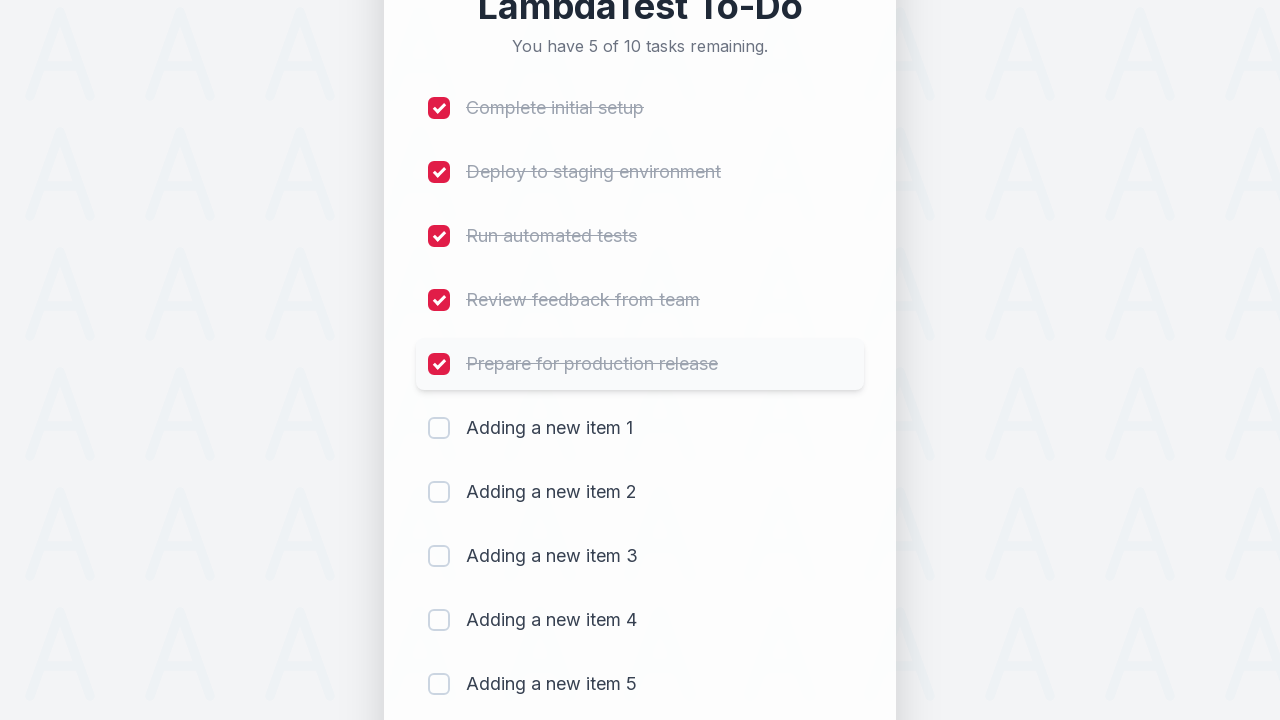

Clicked checkbox for item 6 to mark it as completed at (439, 428) on (//input[@type='checkbox'])[6]
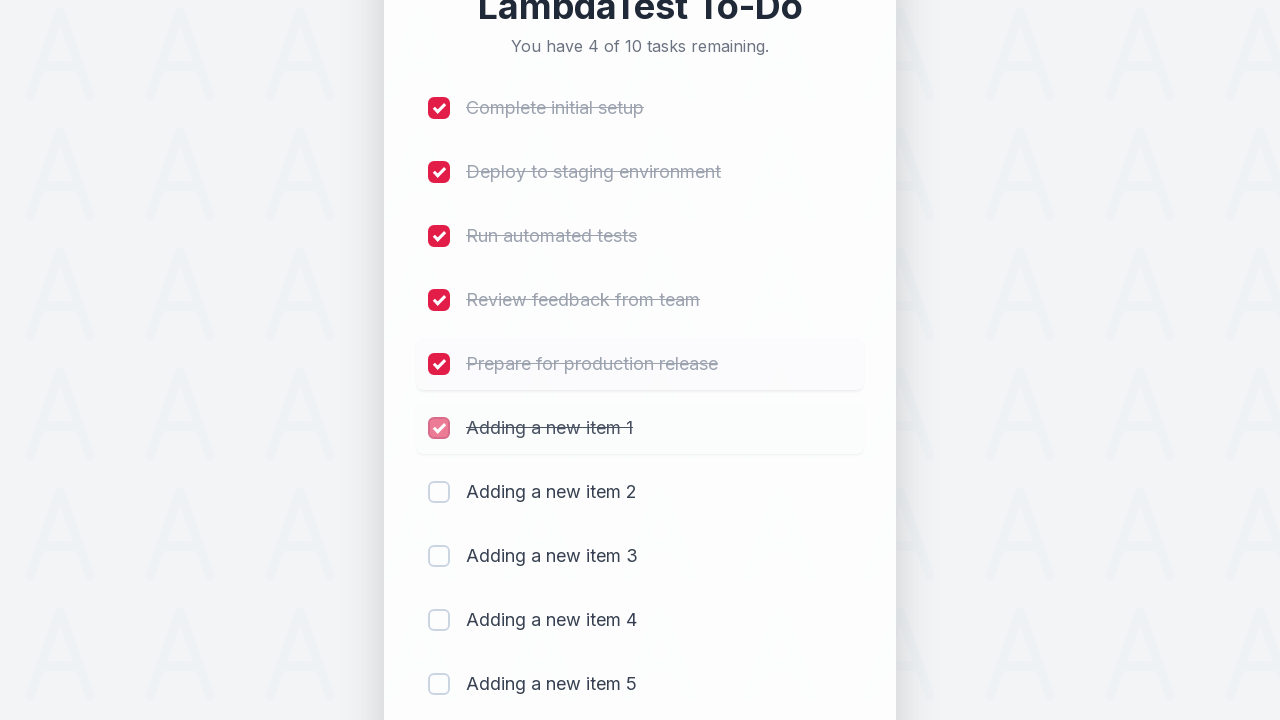

Waited 500ms after marking item 6 as completed
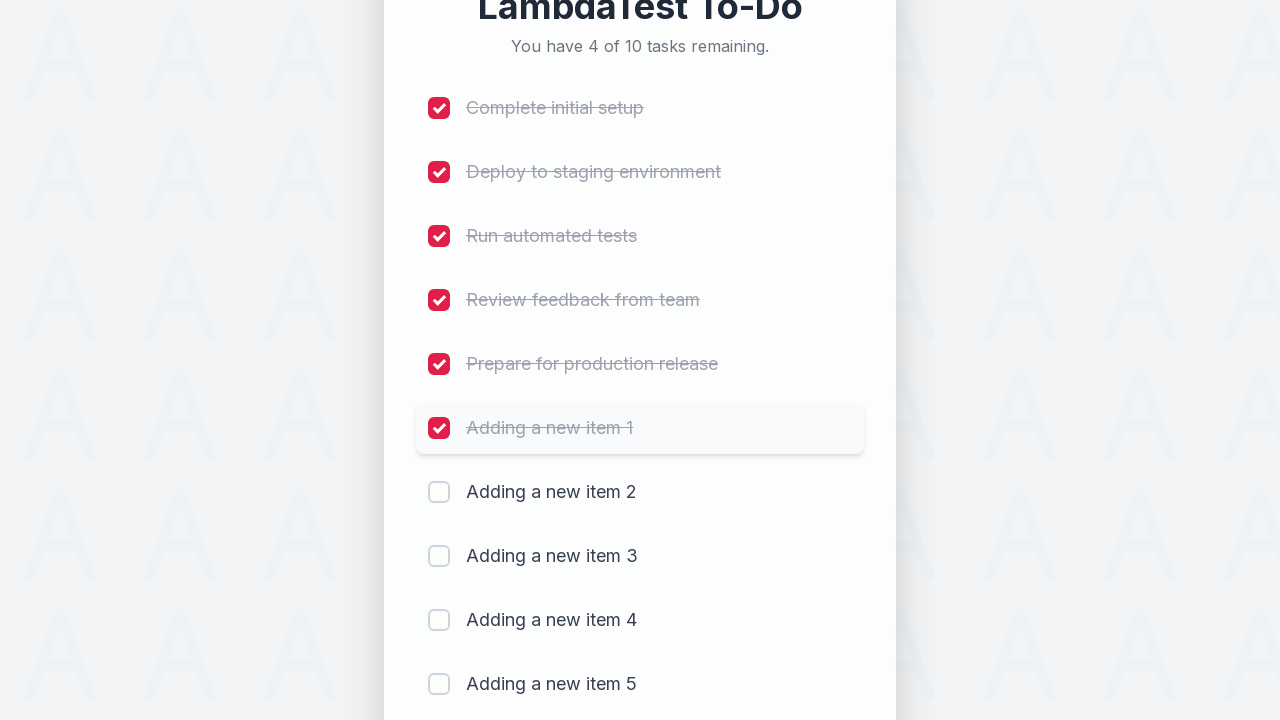

Clicked checkbox for item 7 to mark it as completed at (439, 492) on (//input[@type='checkbox'])[7]
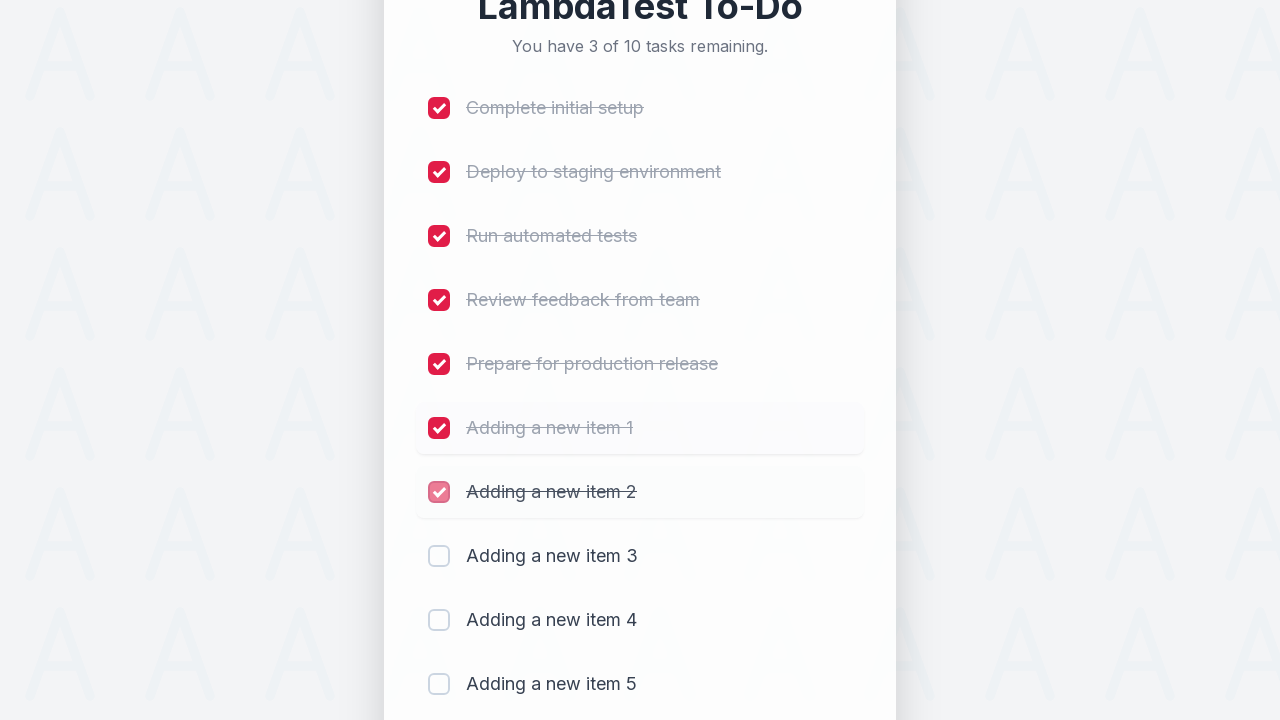

Waited 500ms after marking item 7 as completed
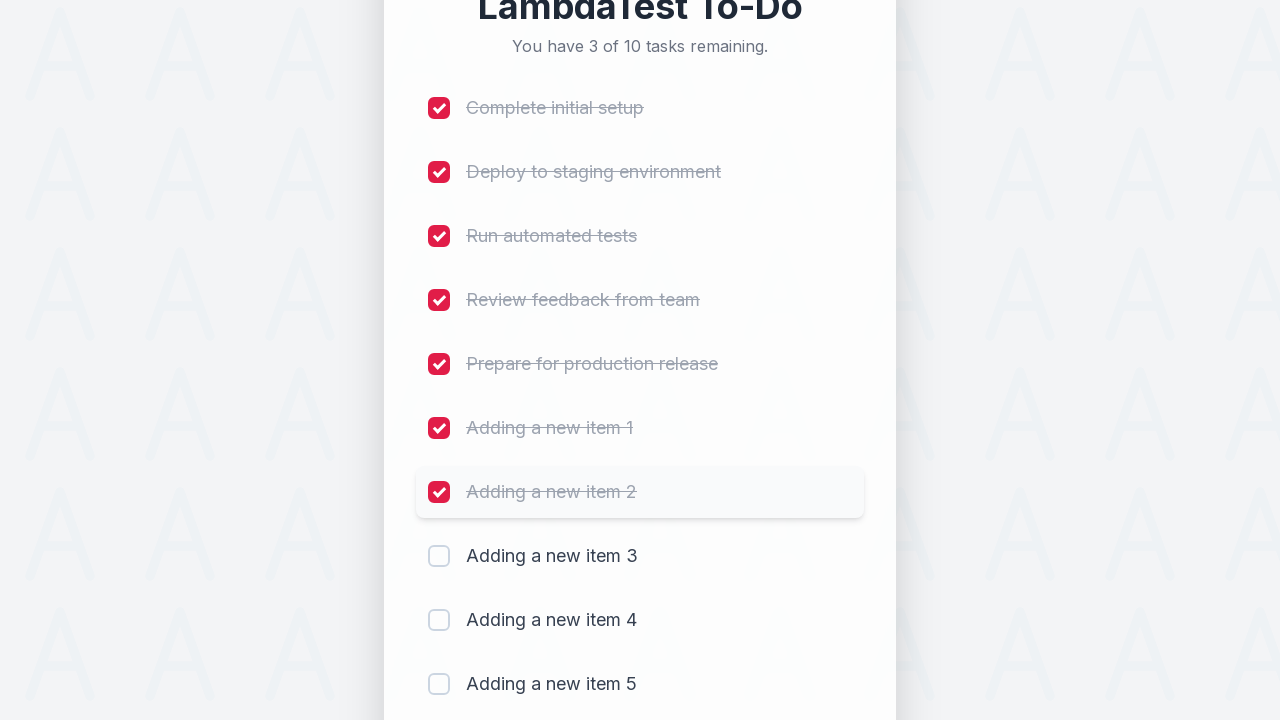

Clicked checkbox for item 8 to mark it as completed at (439, 556) on (//input[@type='checkbox'])[8]
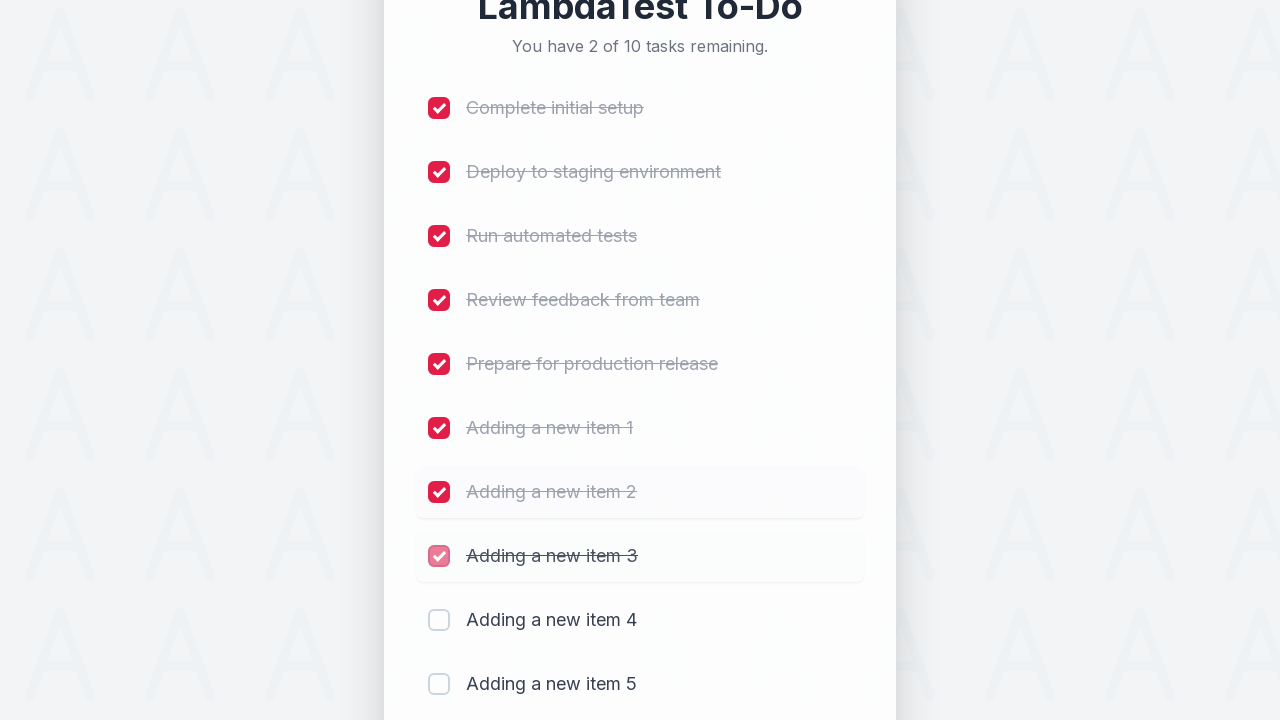

Waited 500ms after marking item 8 as completed
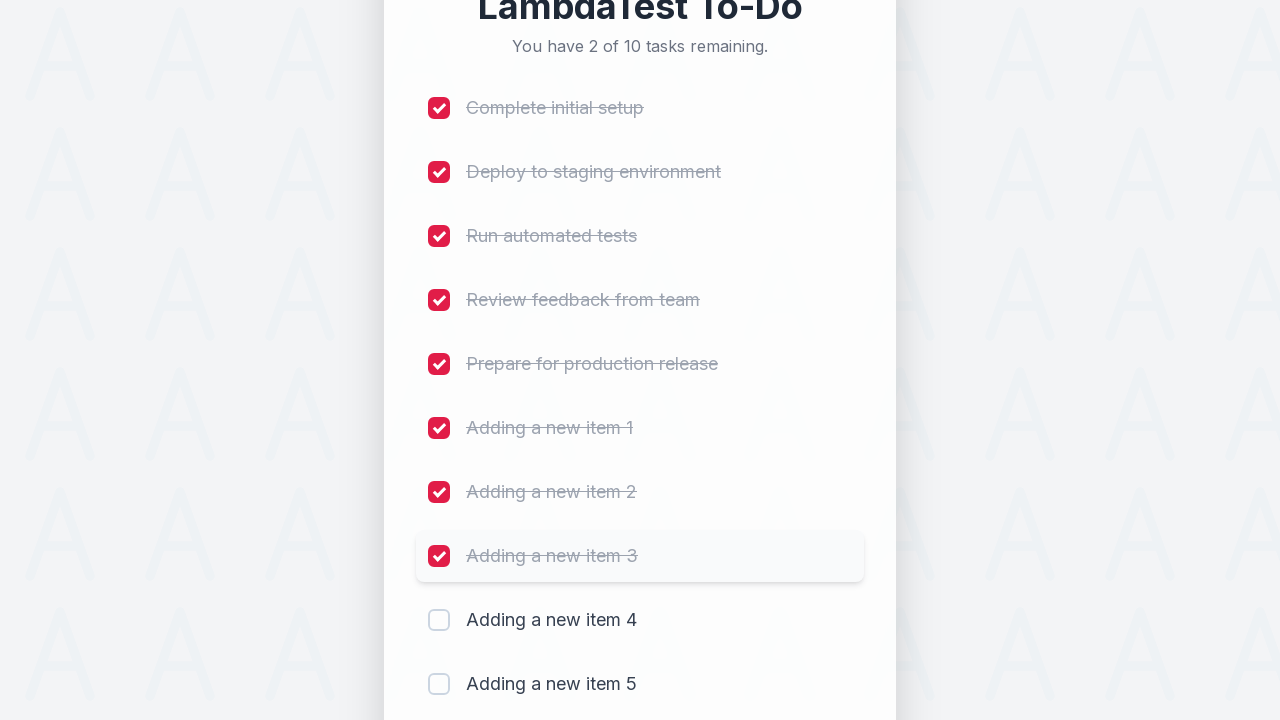

Clicked checkbox for item 9 to mark it as completed at (439, 620) on (//input[@type='checkbox'])[9]
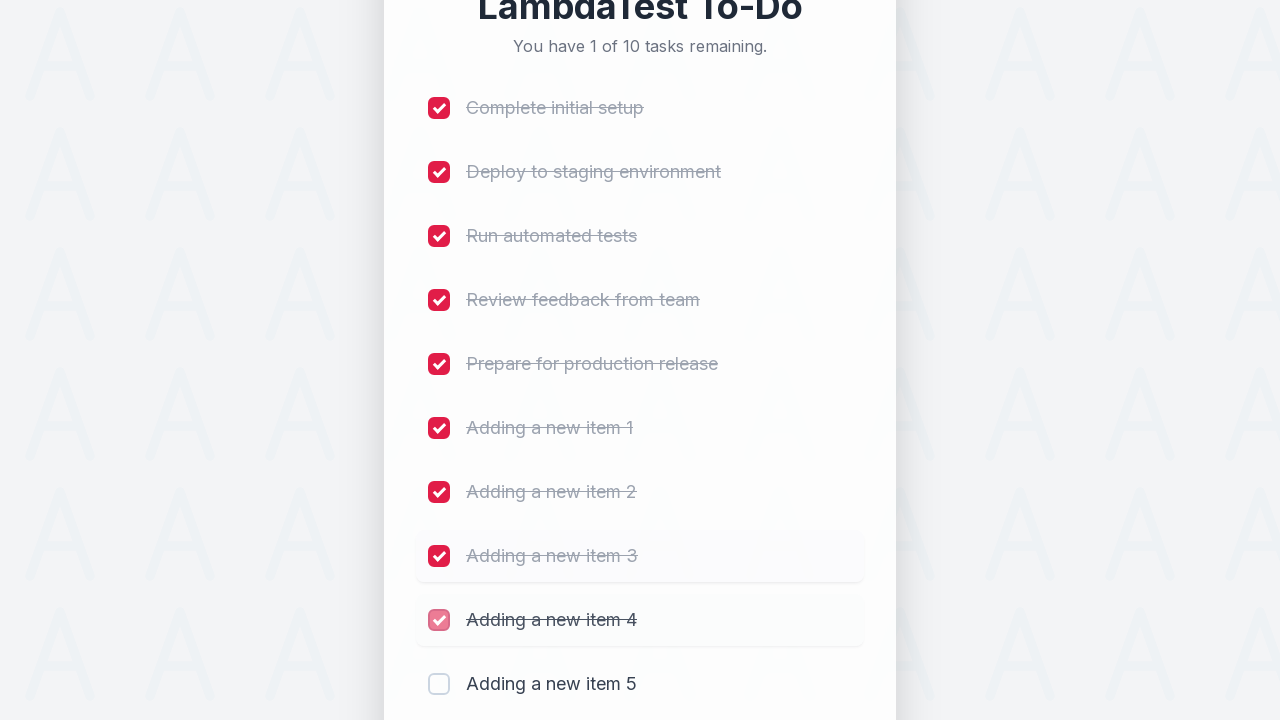

Waited 500ms after marking item 9 as completed
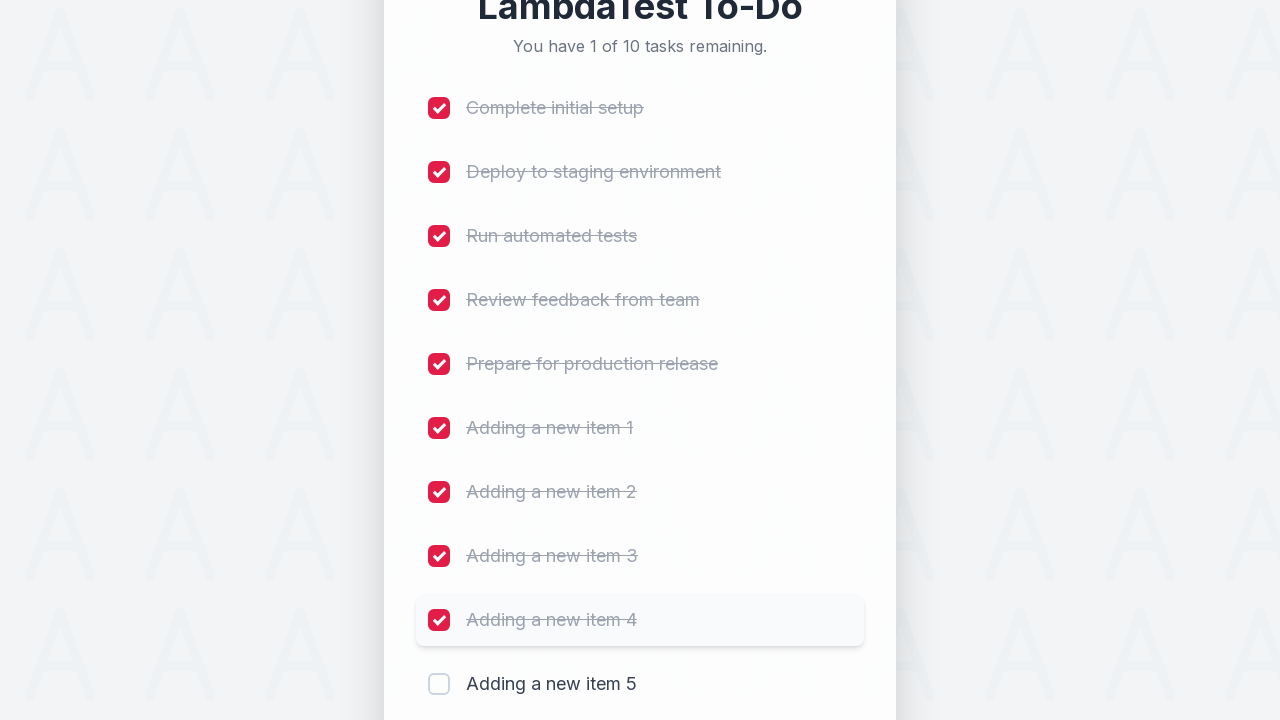

Clicked checkbox for item 10 to mark it as completed at (439, 684) on (//input[@type='checkbox'])[10]
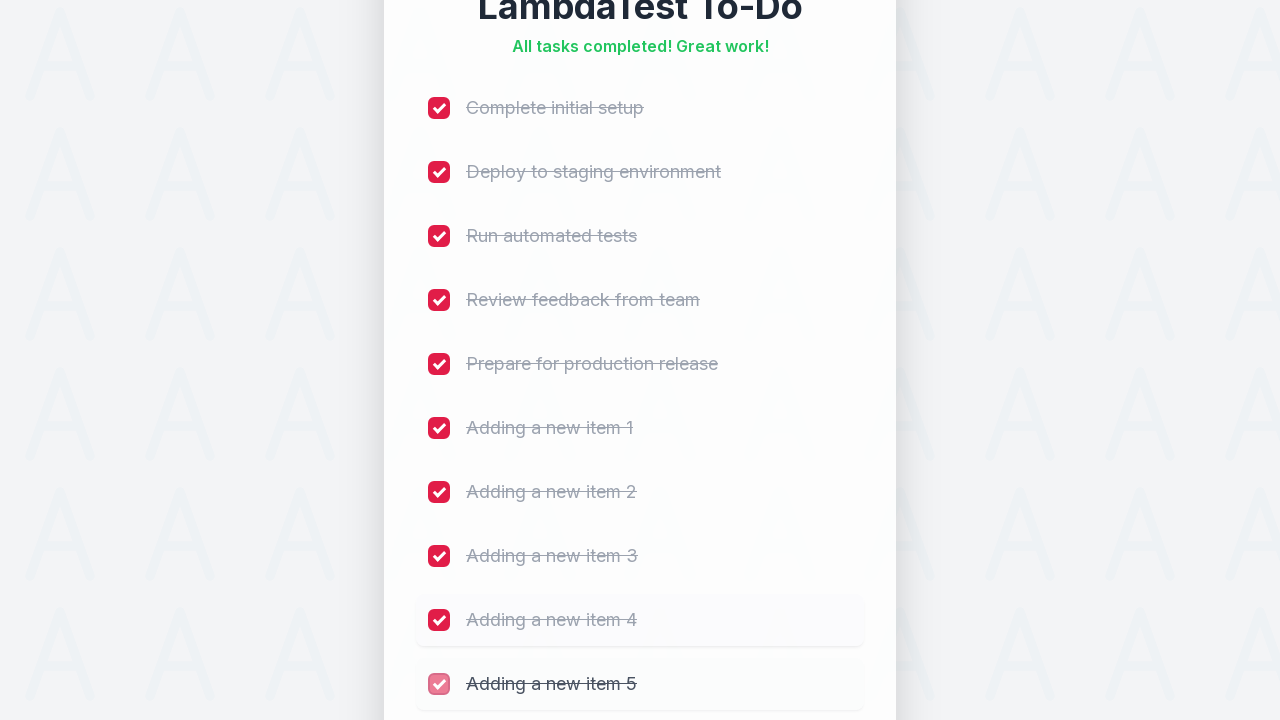

Waited 500ms after marking item 10 as completed
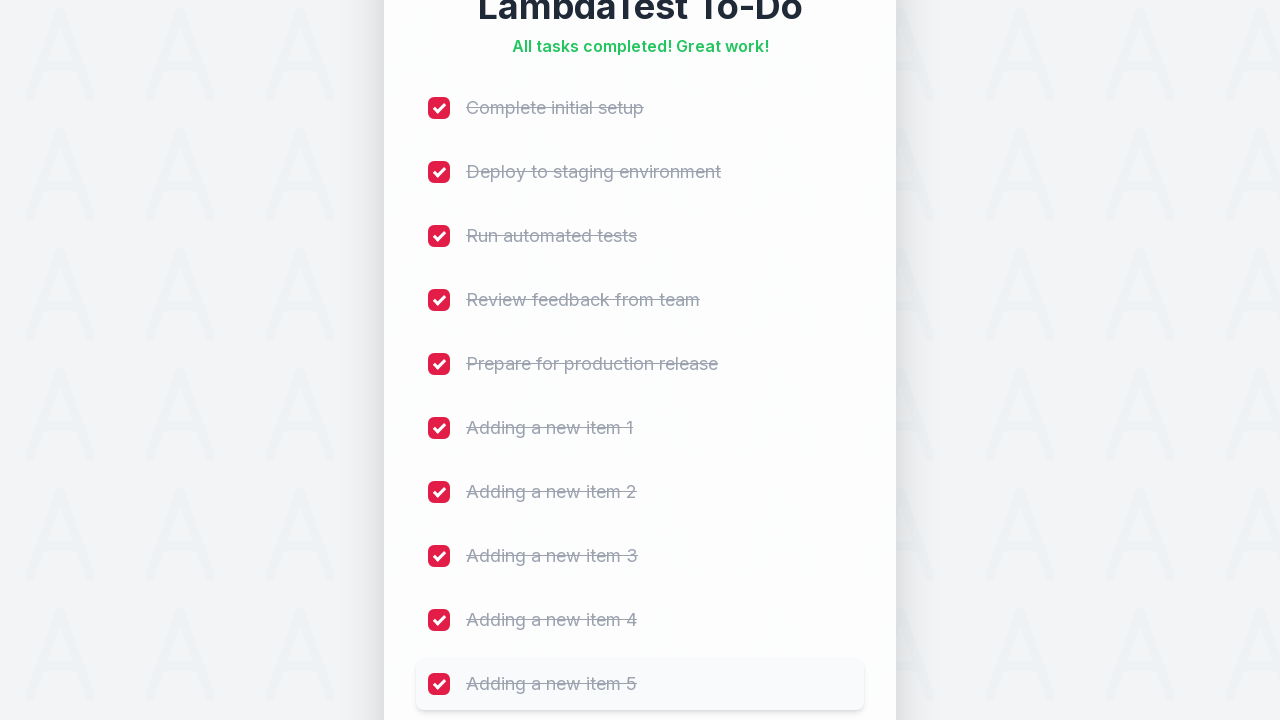

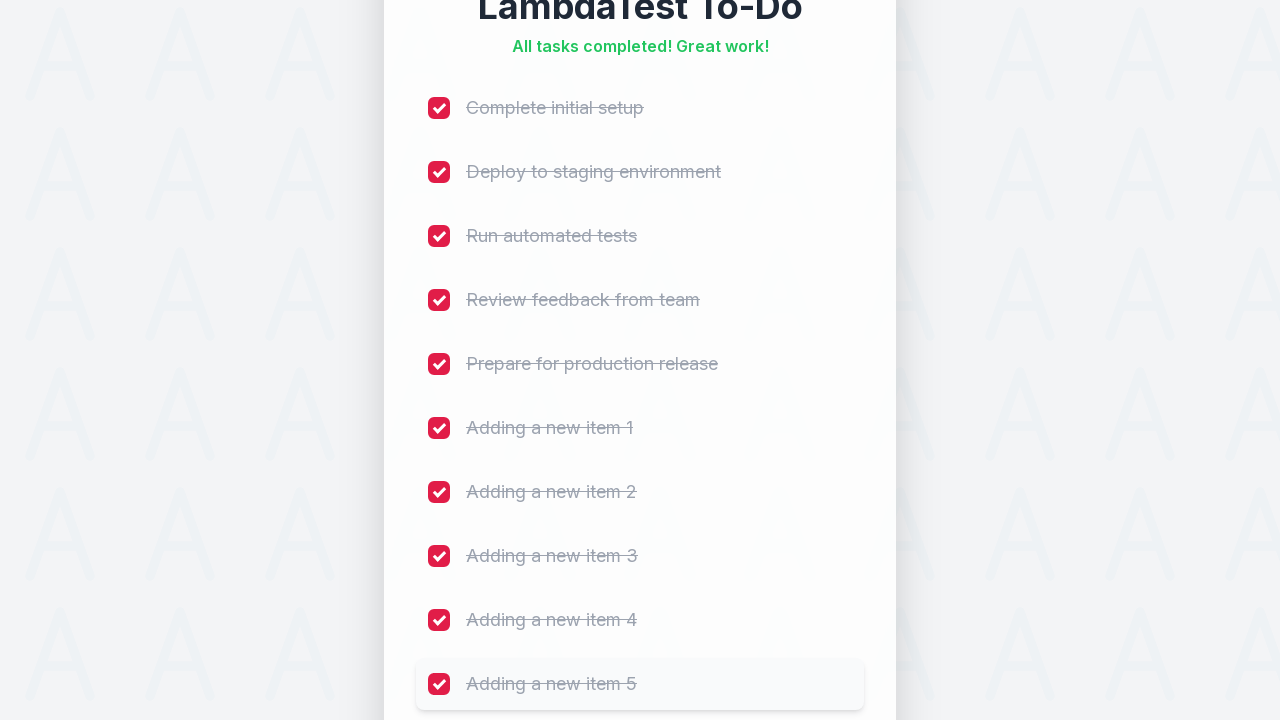